Tests JavaScript alert handling (accept and dismiss), fills input fields, triggers alert and confirm popups, and opens multiple links in new tabs while switching between browser windows.

Starting URL: https://www.rahulshettyacademy.com/AutomationPractice/

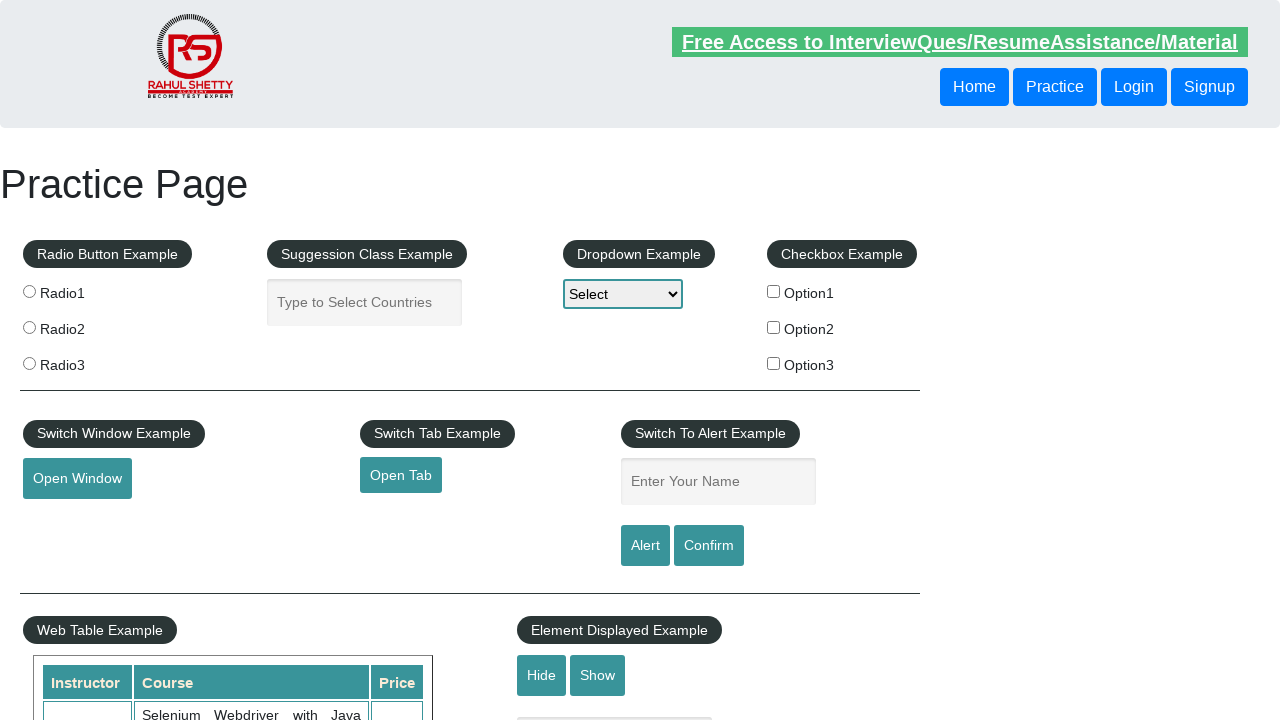

Filled name field with 'Varun' on #name
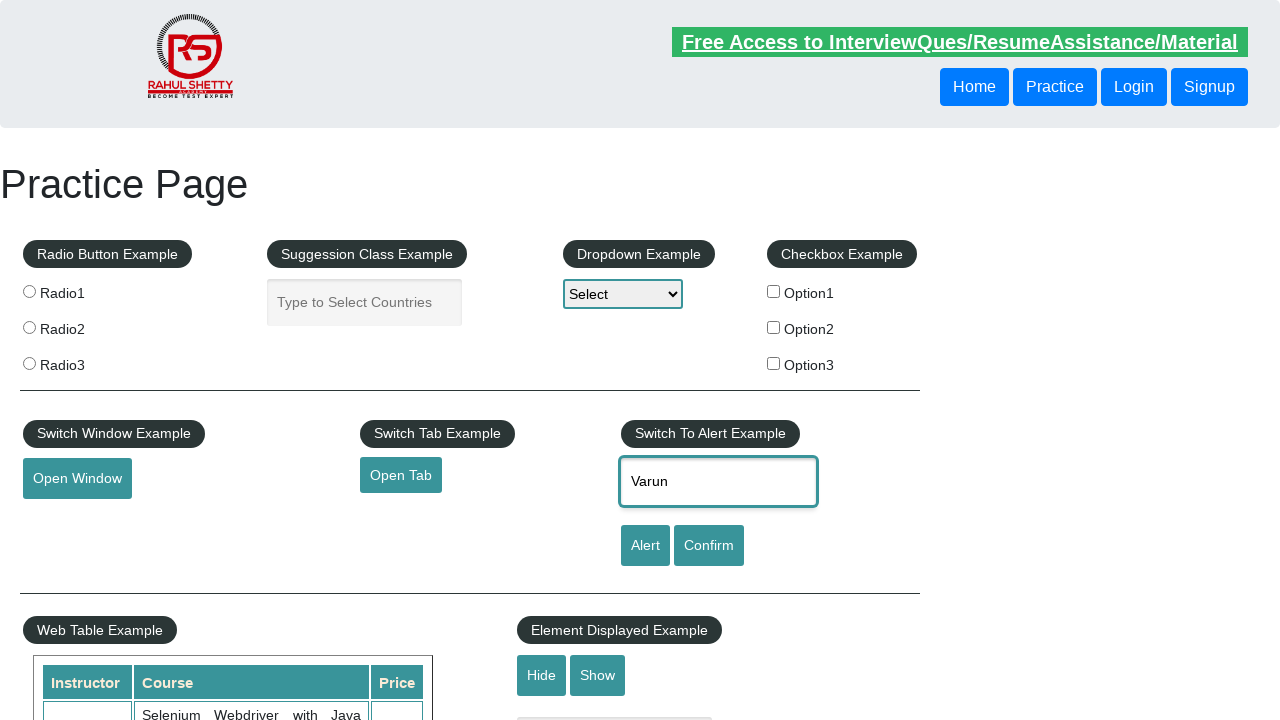

Clicked alert button to trigger alert popup at (645, 546) on #alertbtn
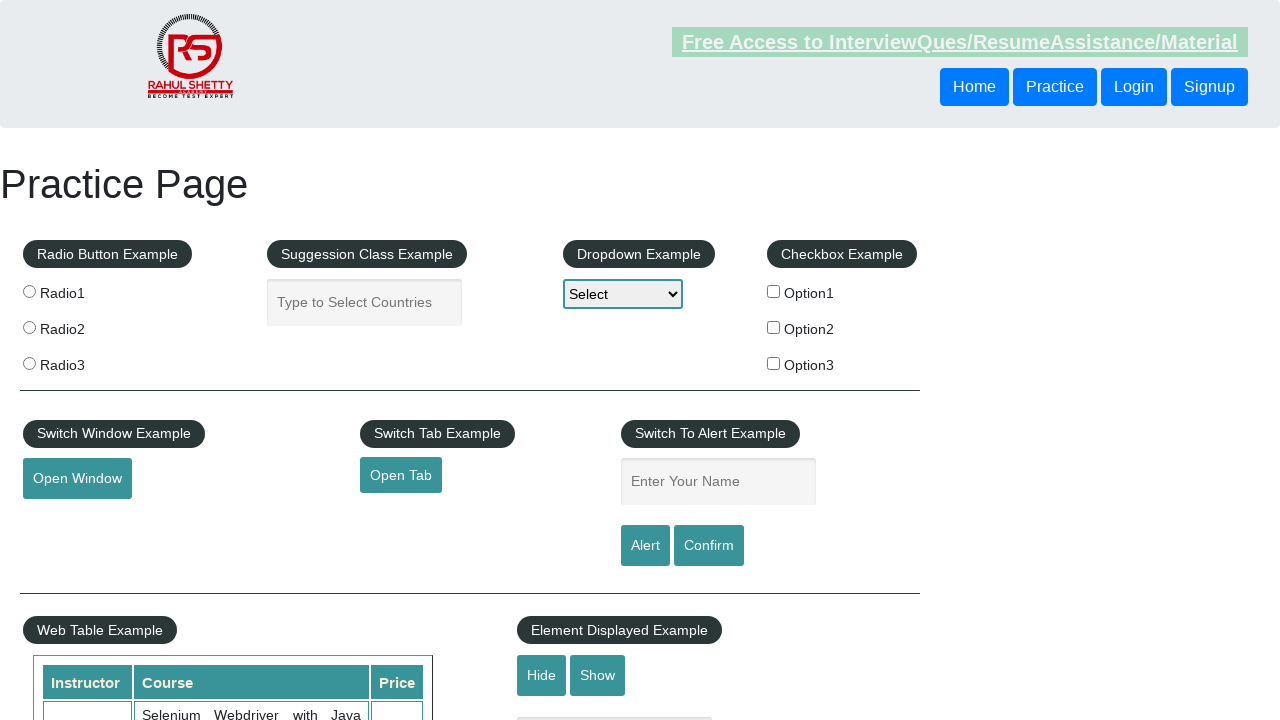

Set up handler to accept alert dialog
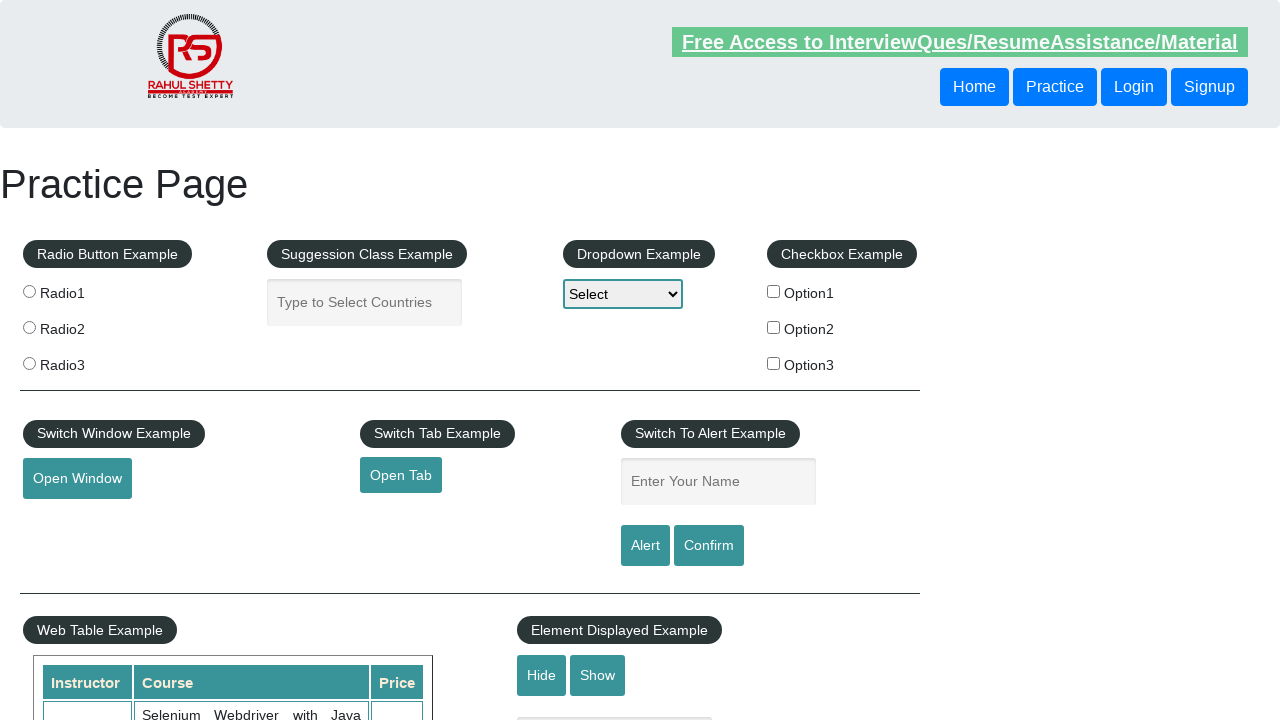

Waited 1 second for alert to be processed
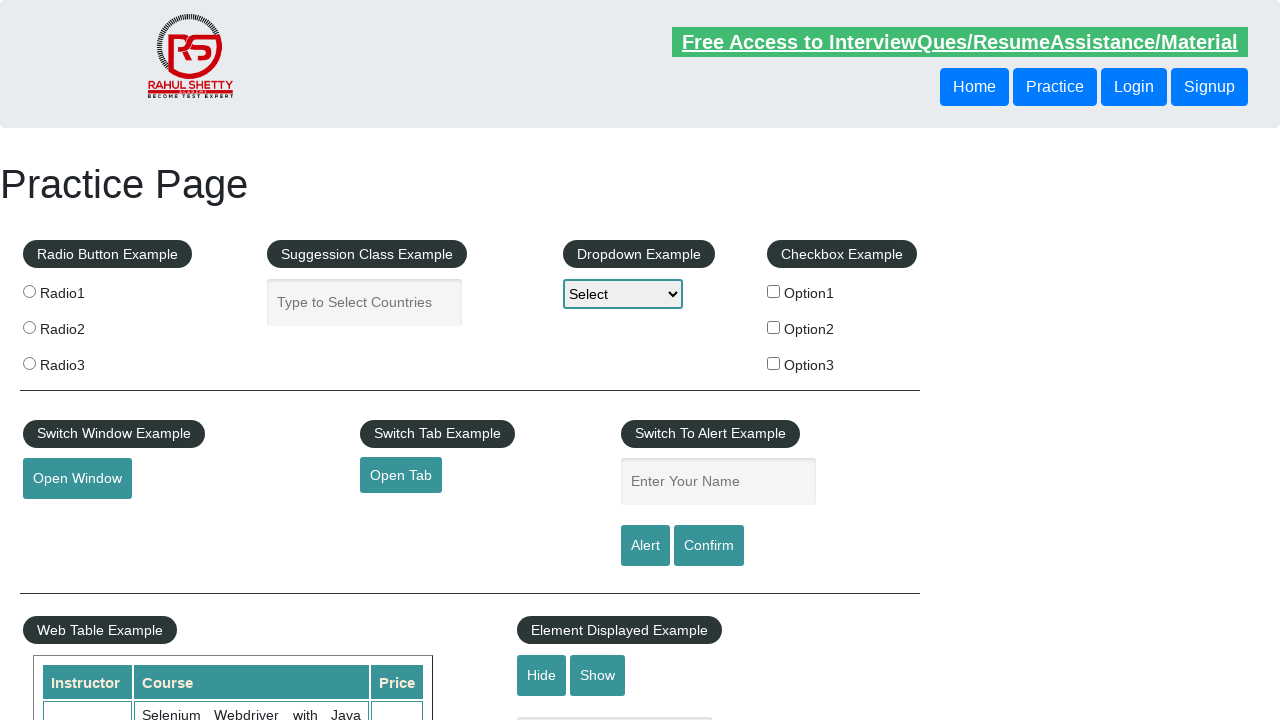

Filled name field again with 'Varun' on #name
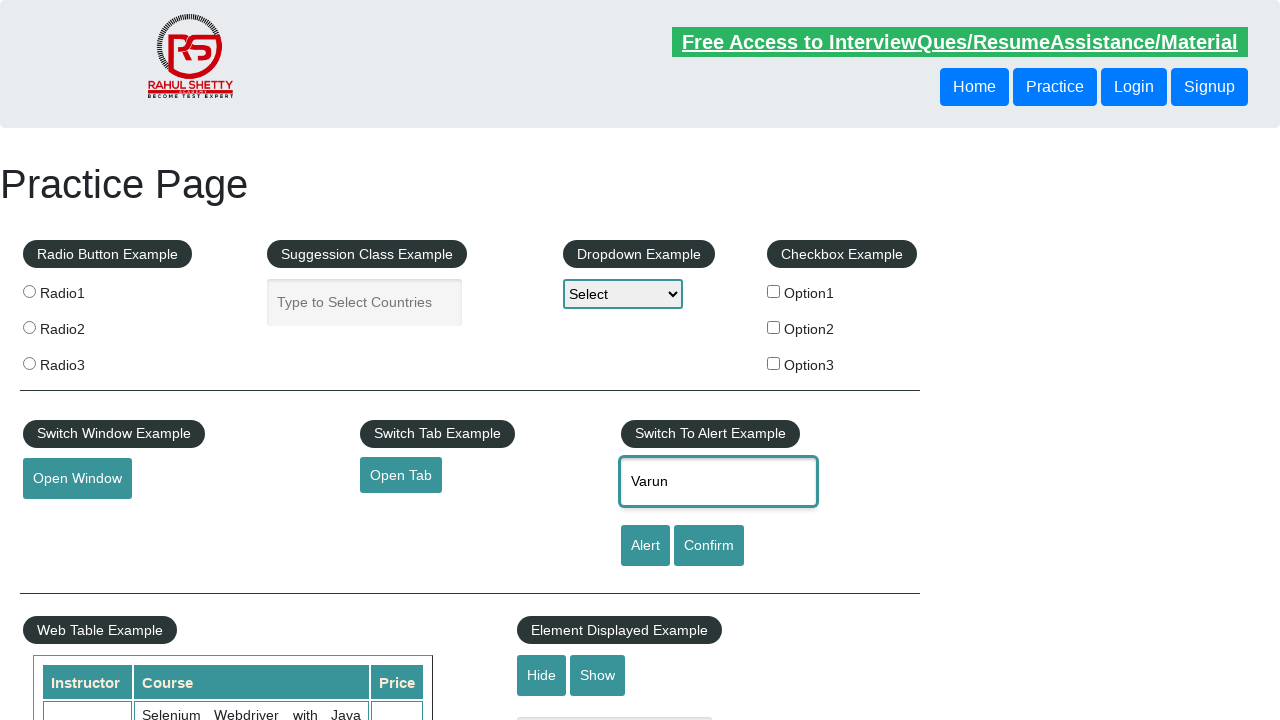

Set up handler to dismiss confirm dialog
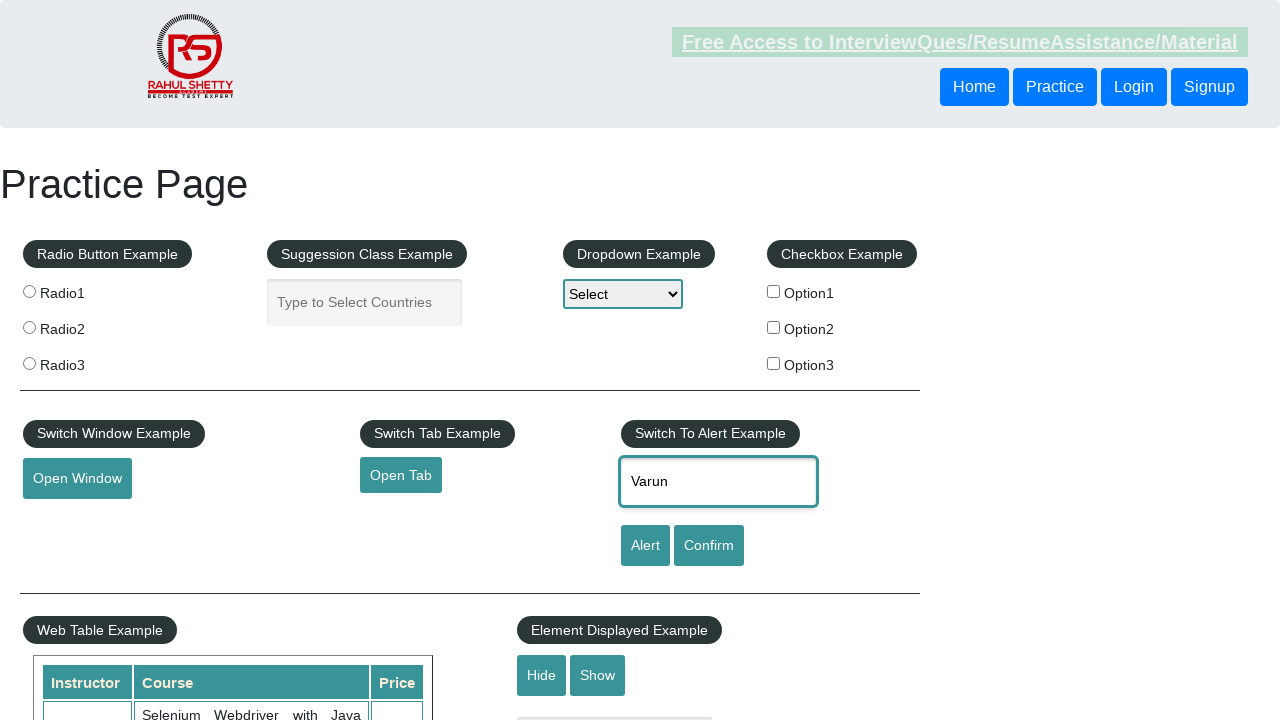

Clicked confirm button to trigger confirm popup at (709, 546) on #confirmbtn
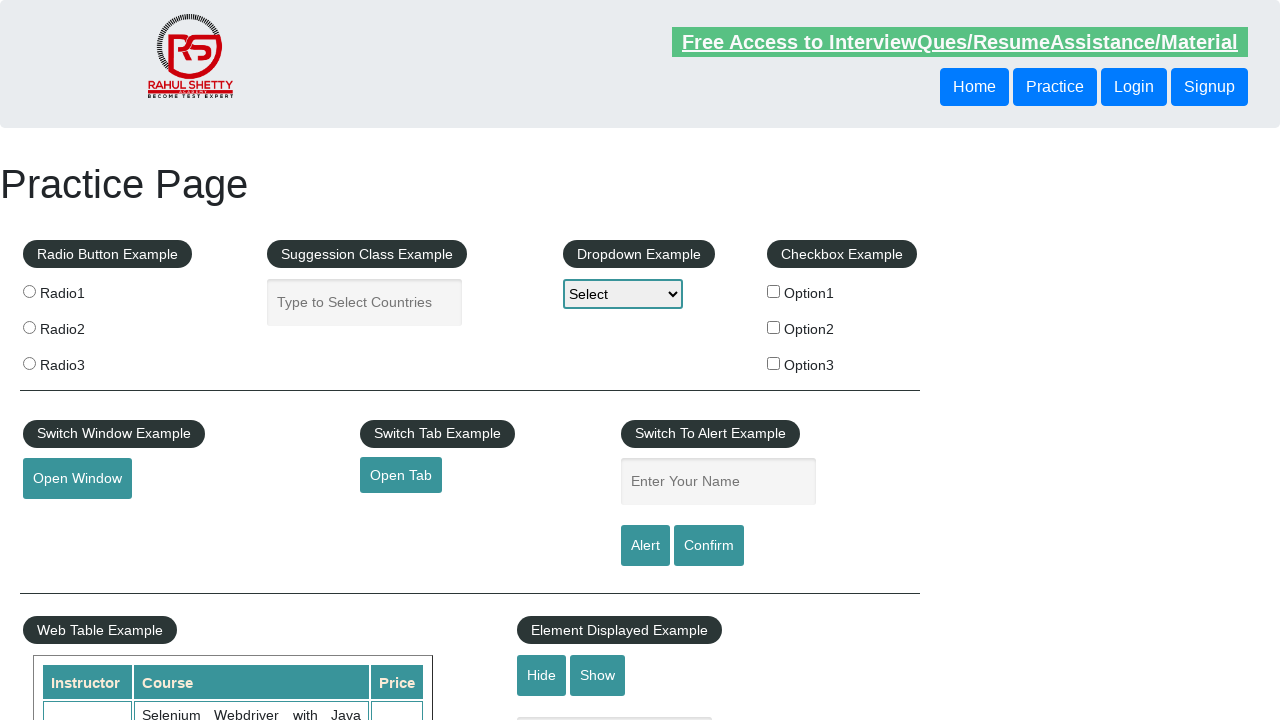

Waited 1 second for confirm dialog to be processed
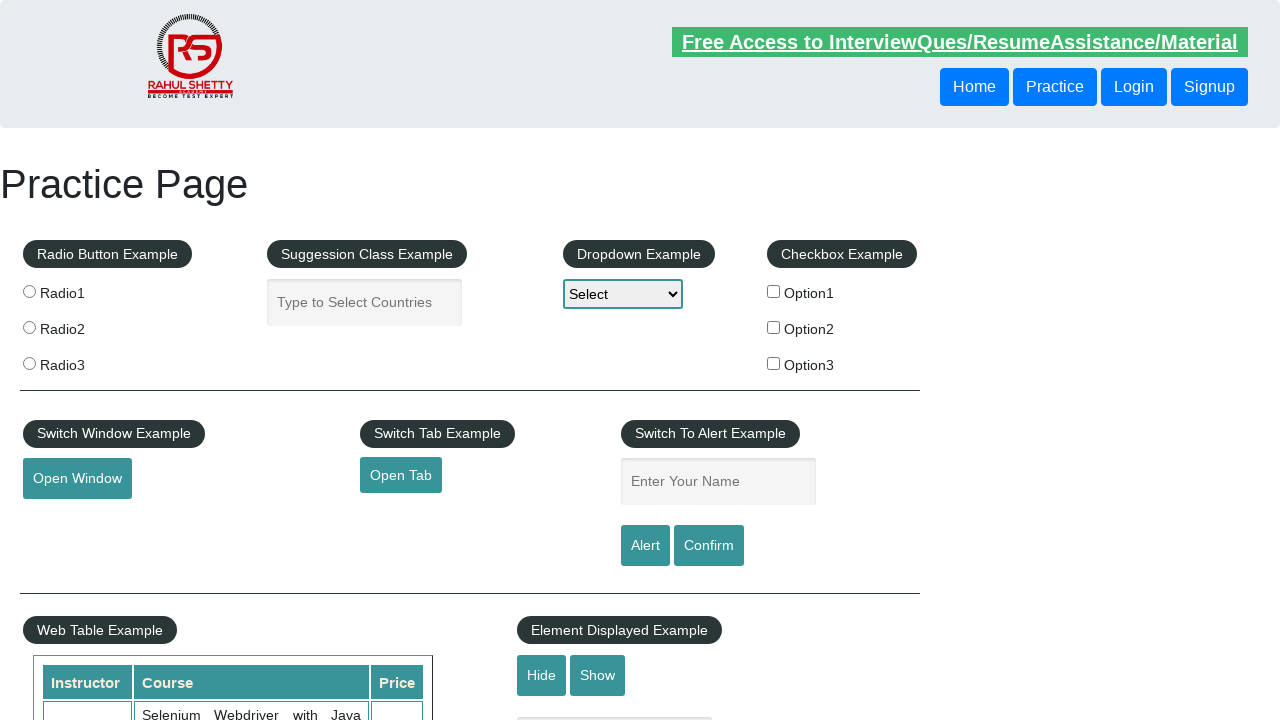

Located footer link column in table
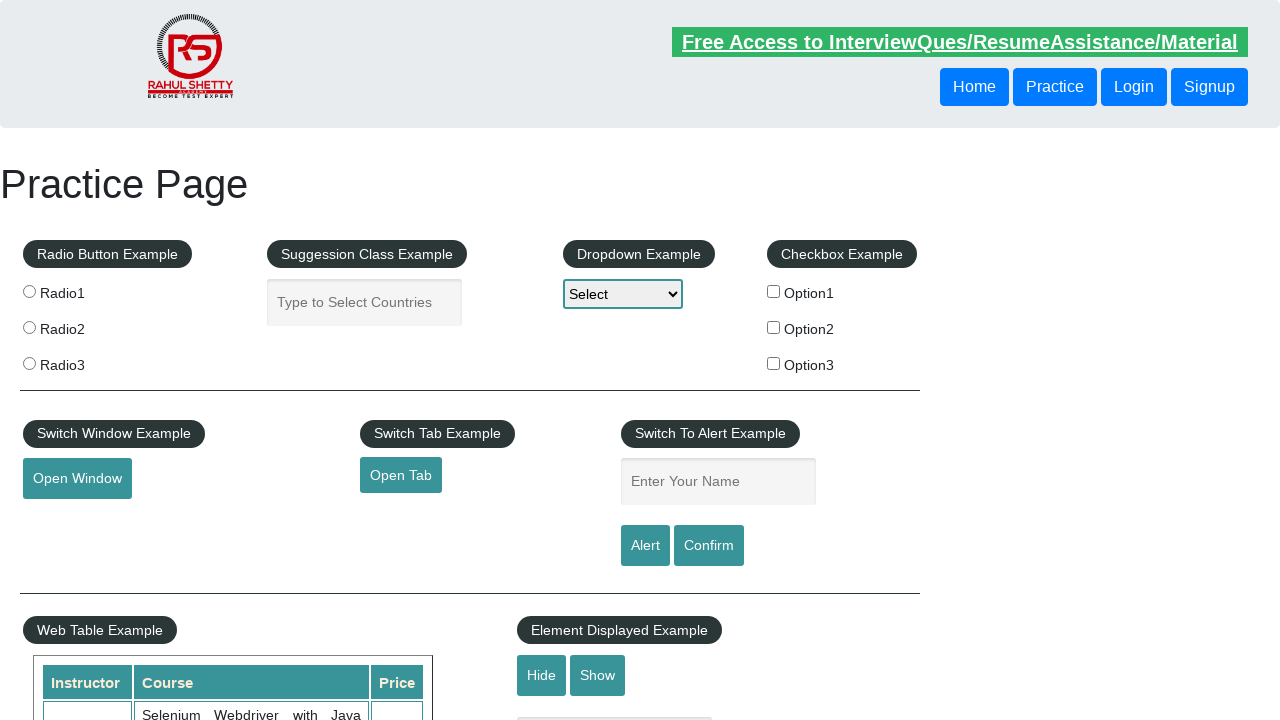

Located all footer links in the table
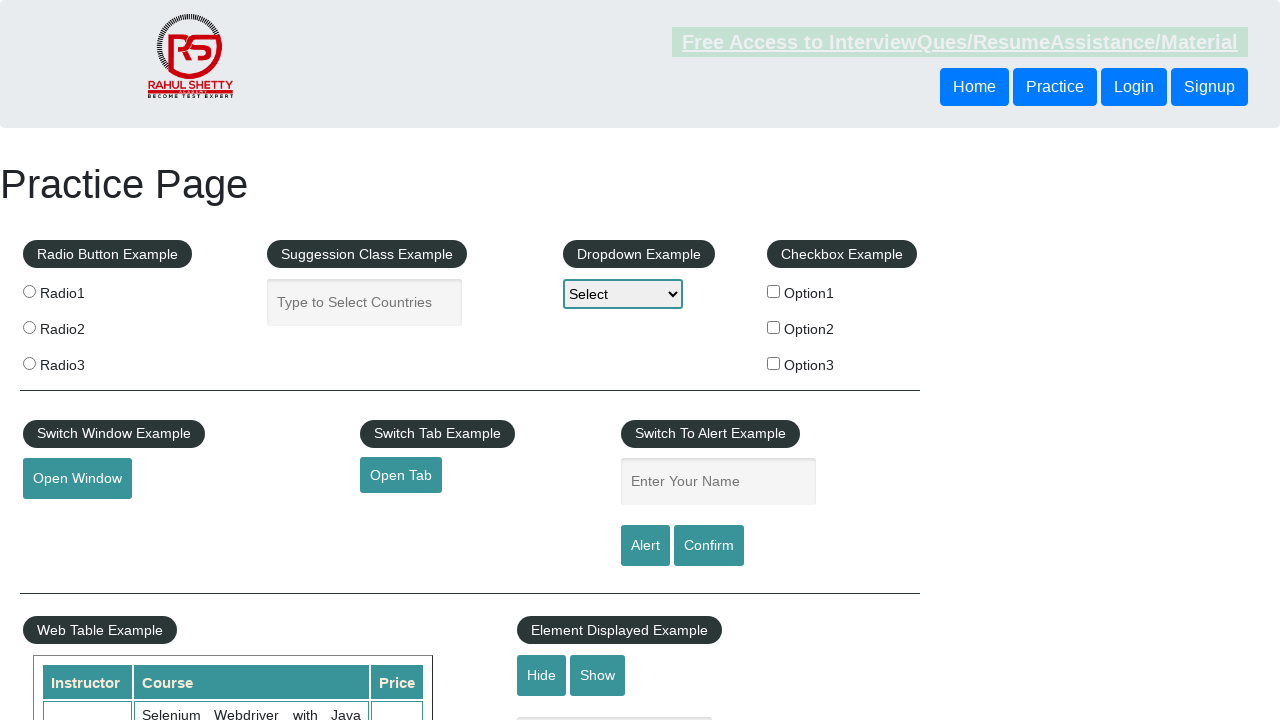

Counted 16 footer links
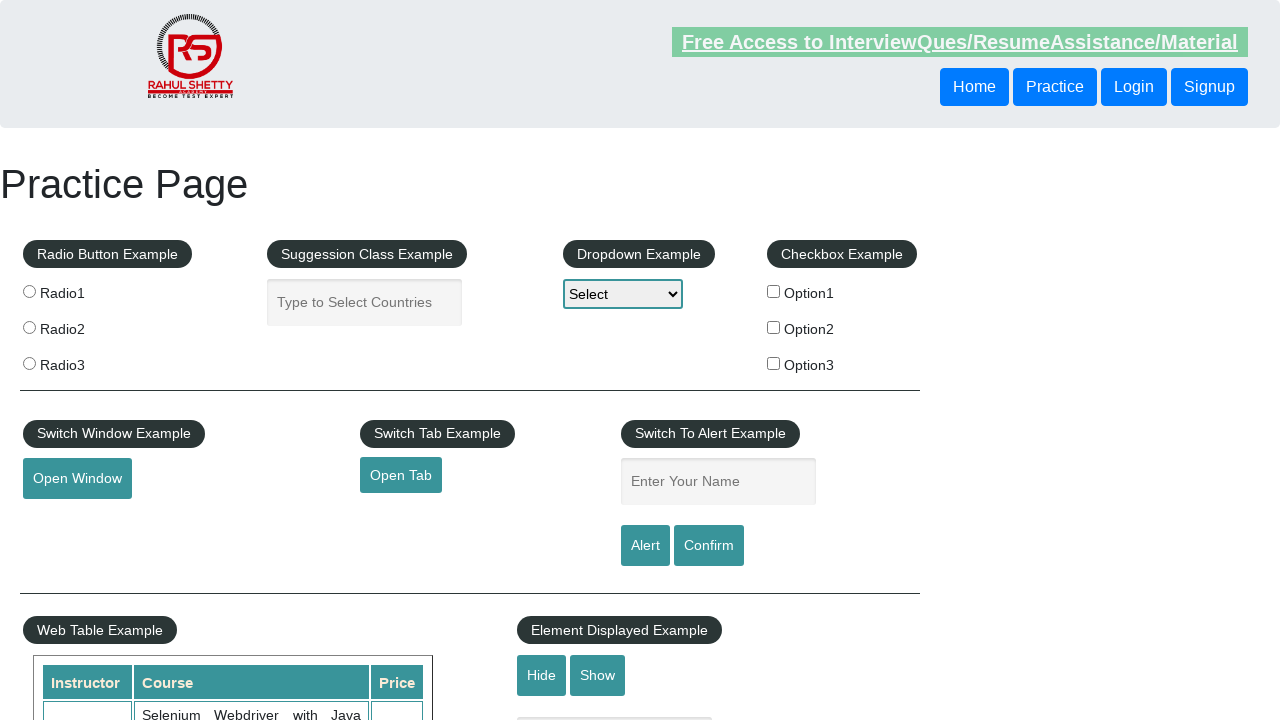

Opened footer link 1 in new tab using Ctrl+Click at (68, 520) on xpath=//table[@class='gf-t']/tbody/tr/td/ul >> xpath=//li[@class='gf-li']/a >> n
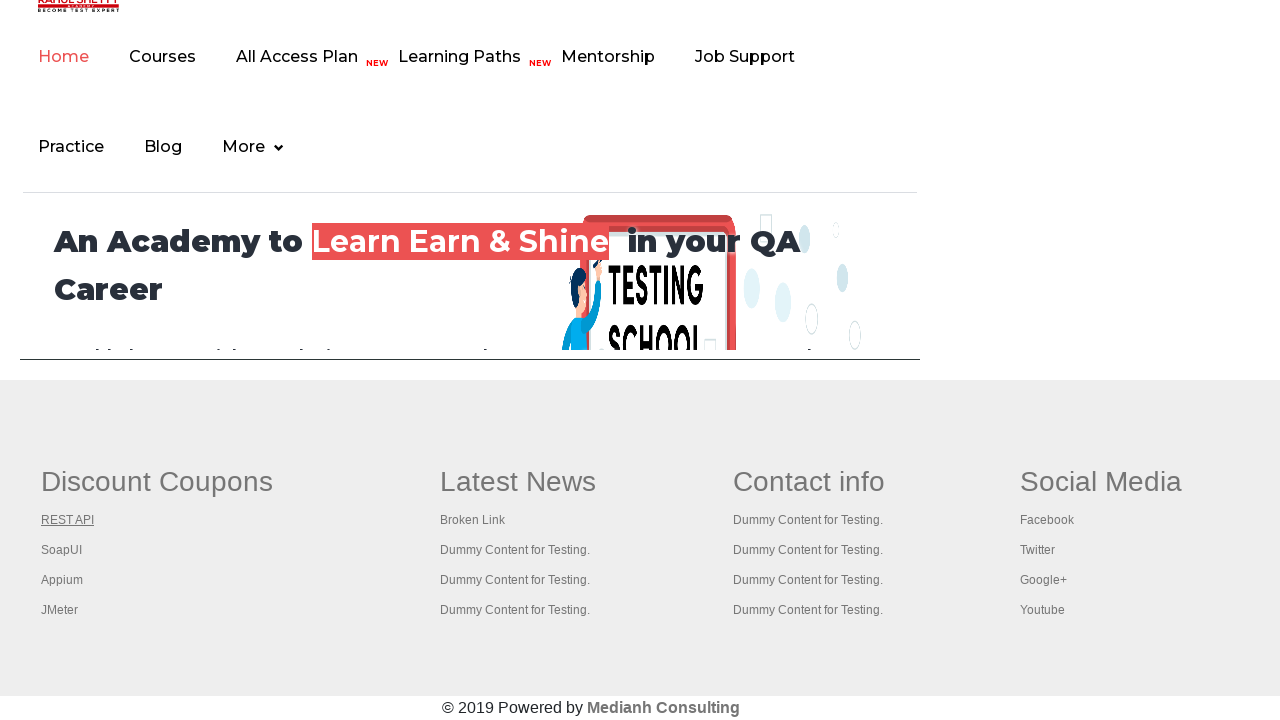

Opened footer link 2 in new tab using Ctrl+Click at (62, 550) on xpath=//table[@class='gf-t']/tbody/tr/td/ul >> xpath=//li[@class='gf-li']/a >> n
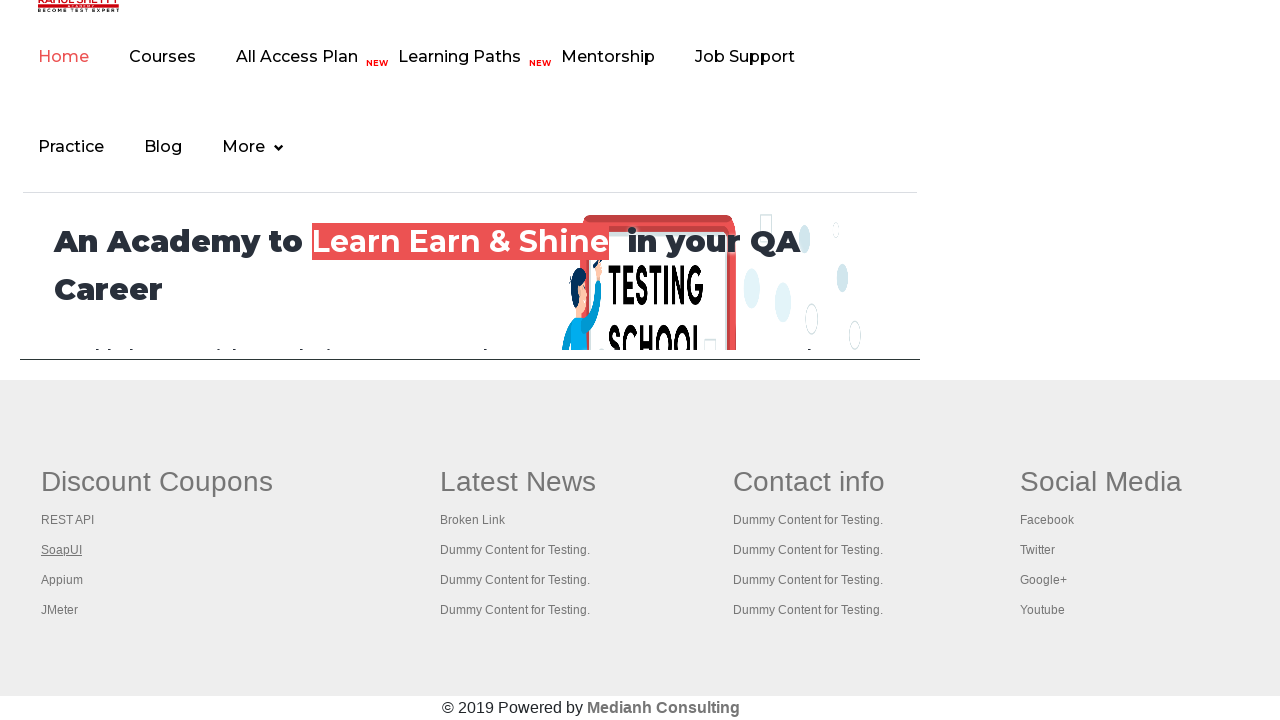

Opened footer link 3 in new tab using Ctrl+Click at (62, 580) on xpath=//table[@class='gf-t']/tbody/tr/td/ul >> xpath=//li[@class='gf-li']/a >> n
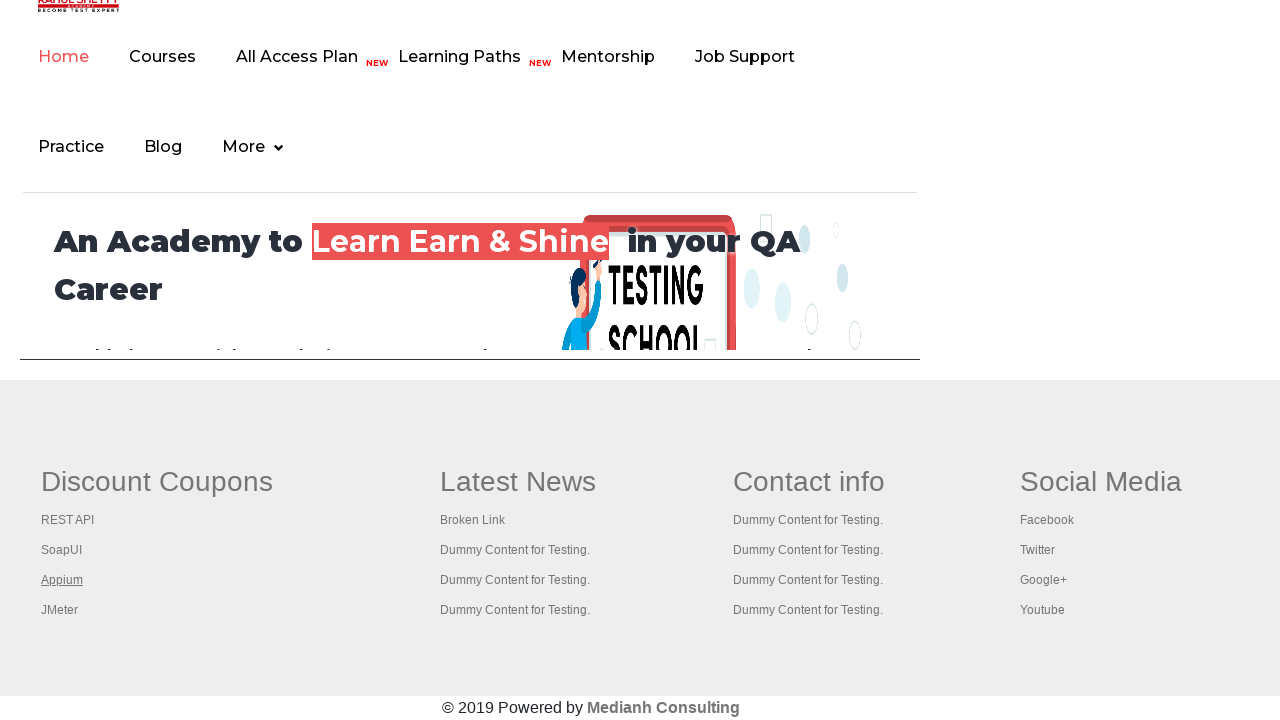

Opened footer link 4 in new tab using Ctrl+Click at (60, 610) on xpath=//table[@class='gf-t']/tbody/tr/td/ul >> xpath=//li[@class='gf-li']/a >> n
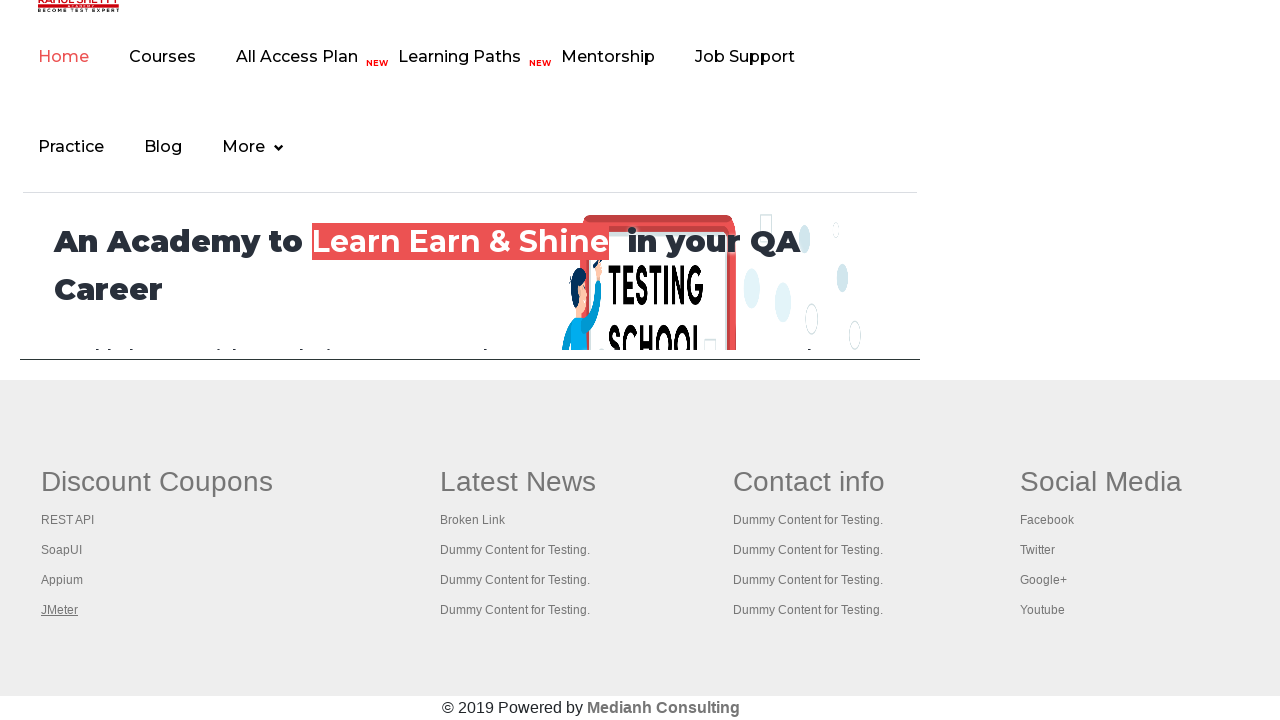

Opened footer link 5 in new tab using Ctrl+Click at (473, 520) on xpath=//table[@class='gf-t']/tbody/tr/td/ul >> xpath=//li[@class='gf-li']/a >> n
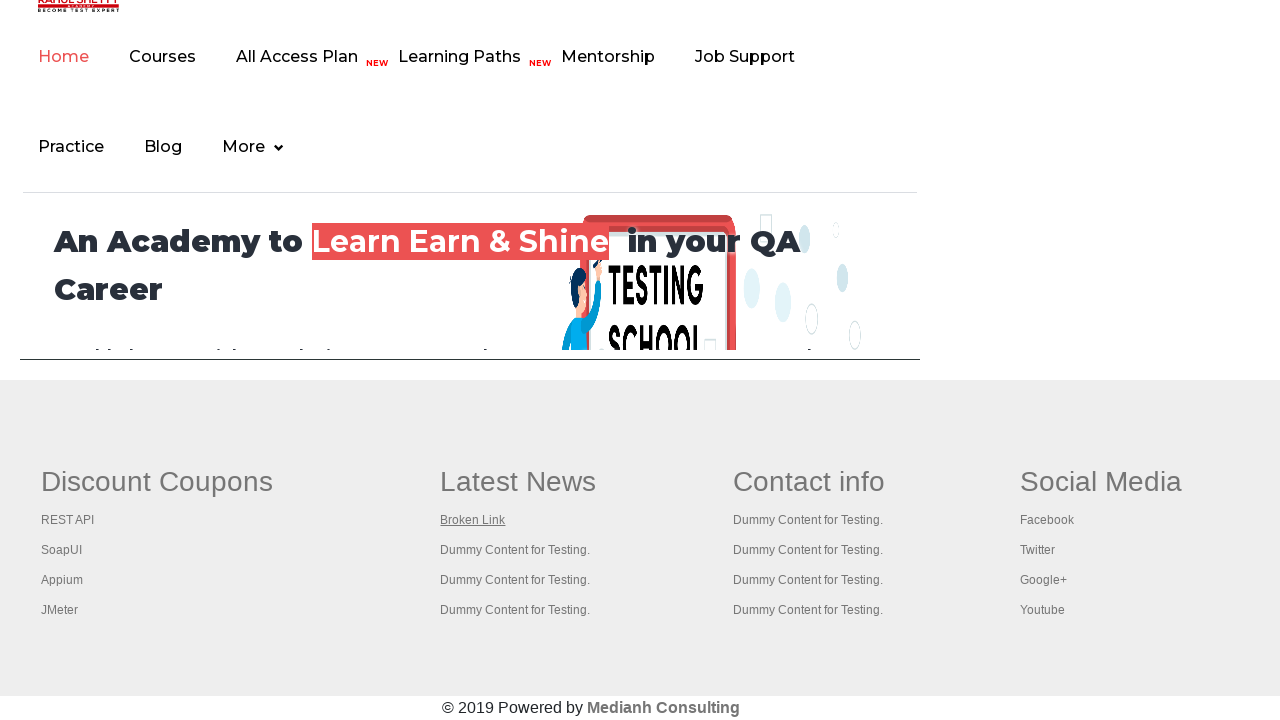

Opened footer link 6 in new tab using Ctrl+Click at (515, 550) on xpath=//table[@class='gf-t']/tbody/tr/td/ul >> xpath=//li[@class='gf-li']/a >> n
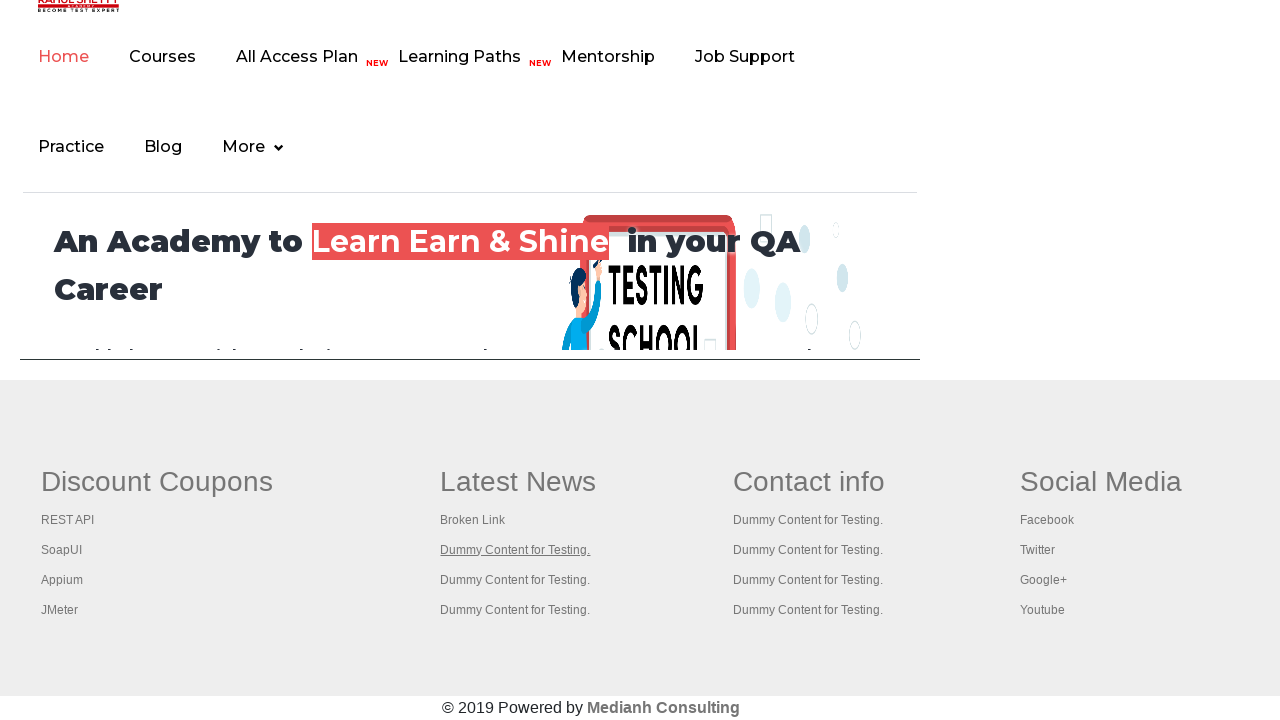

Opened footer link 7 in new tab using Ctrl+Click at (515, 580) on xpath=//table[@class='gf-t']/tbody/tr/td/ul >> xpath=//li[@class='gf-li']/a >> n
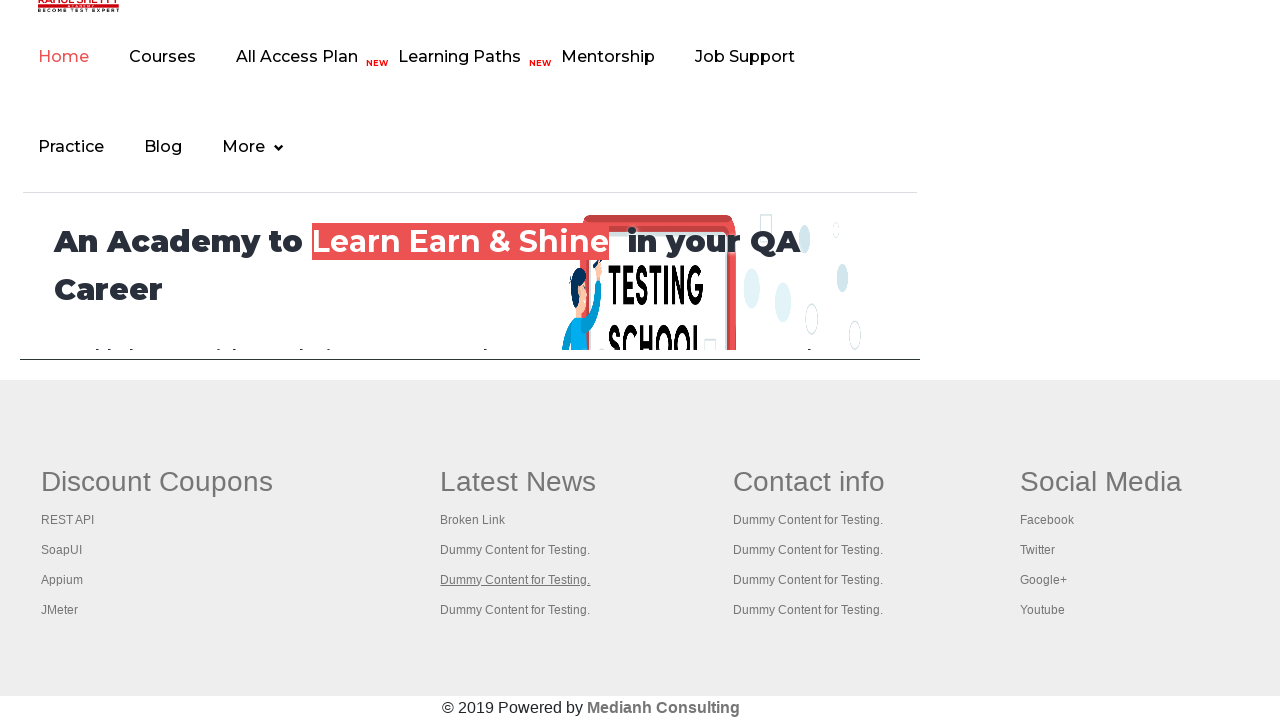

Opened footer link 8 in new tab using Ctrl+Click at (515, 610) on xpath=//table[@class='gf-t']/tbody/tr/td/ul >> xpath=//li[@class='gf-li']/a >> n
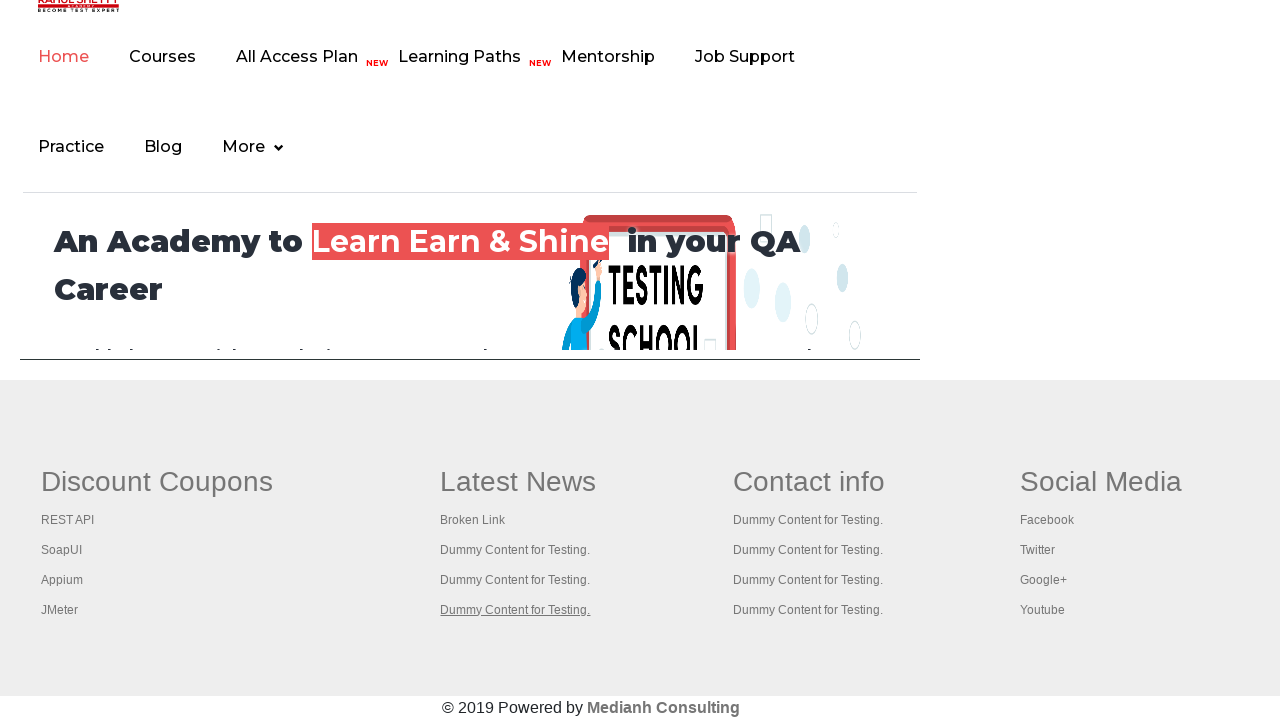

Opened footer link 9 in new tab using Ctrl+Click at (808, 520) on xpath=//table[@class='gf-t']/tbody/tr/td/ul >> xpath=//li[@class='gf-li']/a >> n
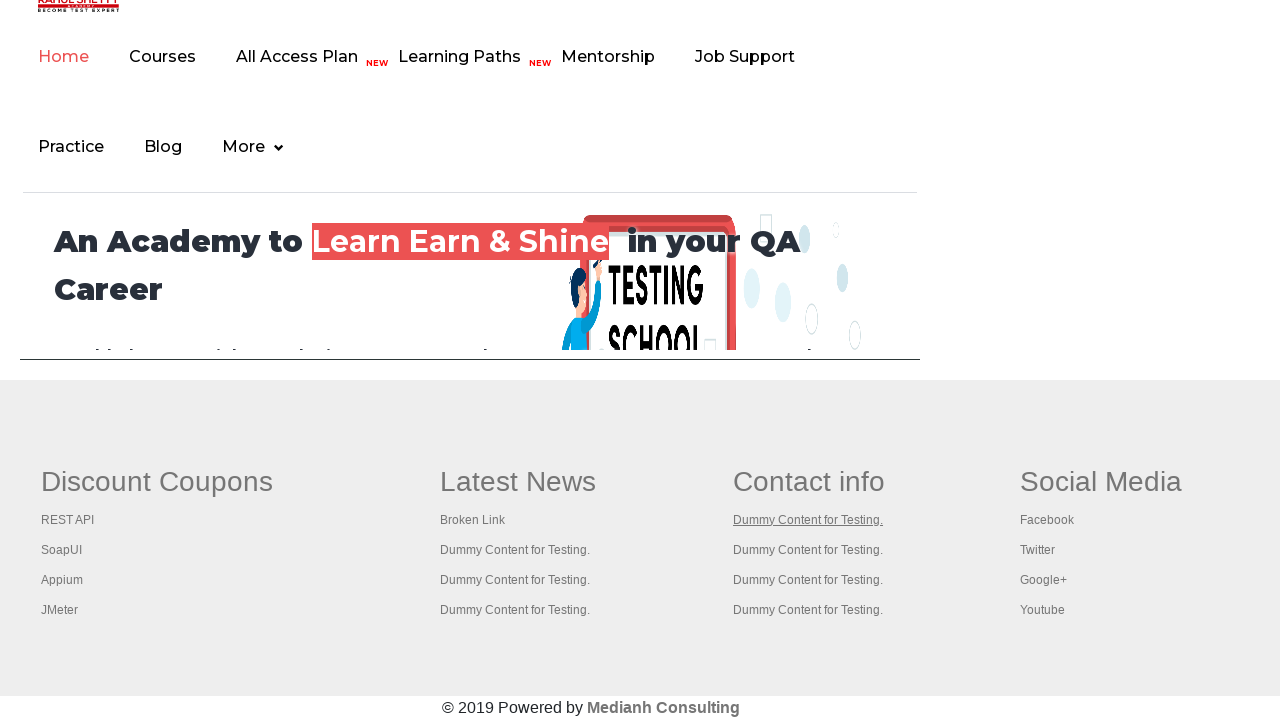

Opened footer link 10 in new tab using Ctrl+Click at (808, 550) on xpath=//table[@class='gf-t']/tbody/tr/td/ul >> xpath=//li[@class='gf-li']/a >> n
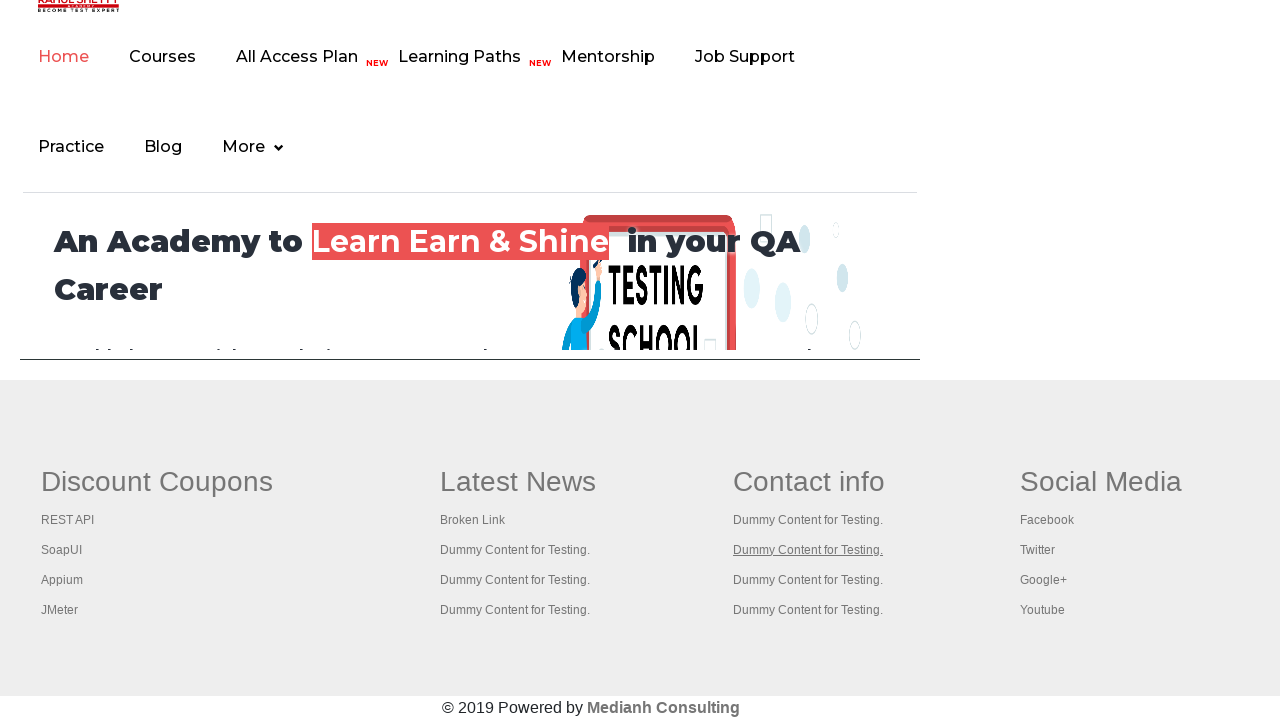

Opened footer link 11 in new tab using Ctrl+Click at (808, 580) on xpath=//table[@class='gf-t']/tbody/tr/td/ul >> xpath=//li[@class='gf-li']/a >> n
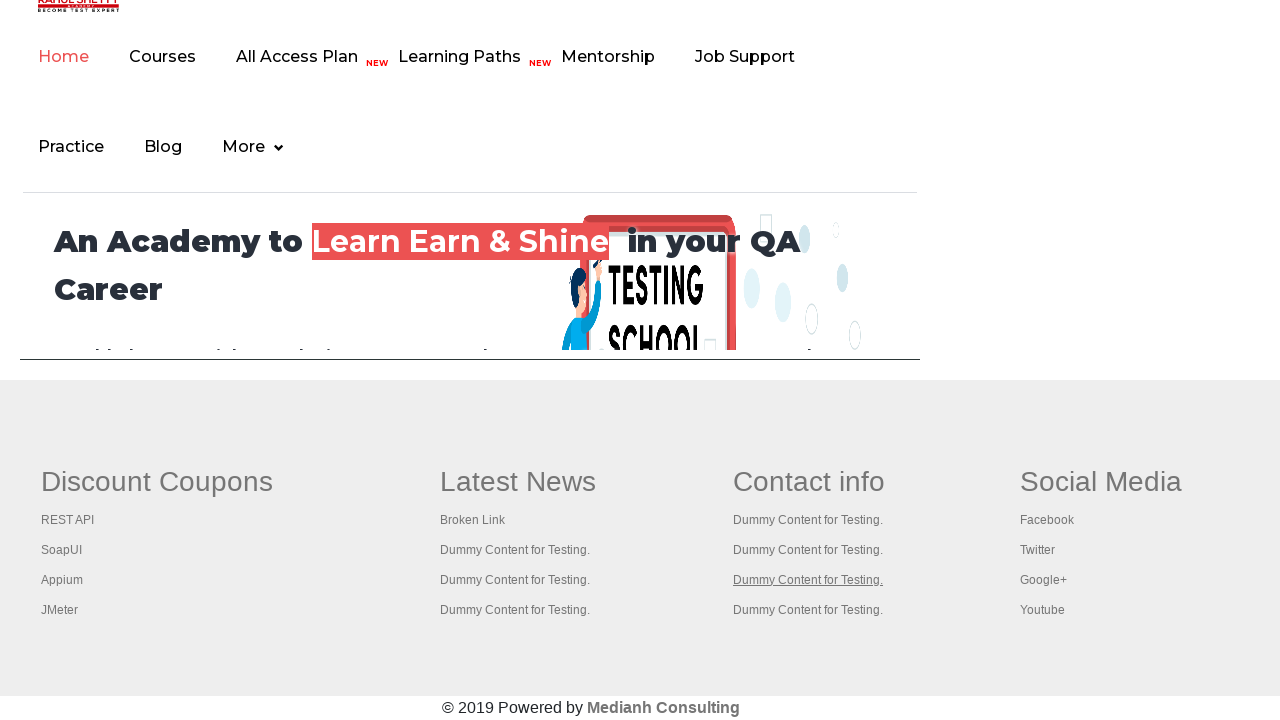

Opened footer link 12 in new tab using Ctrl+Click at (808, 610) on xpath=//table[@class='gf-t']/tbody/tr/td/ul >> xpath=//li[@class='gf-li']/a >> n
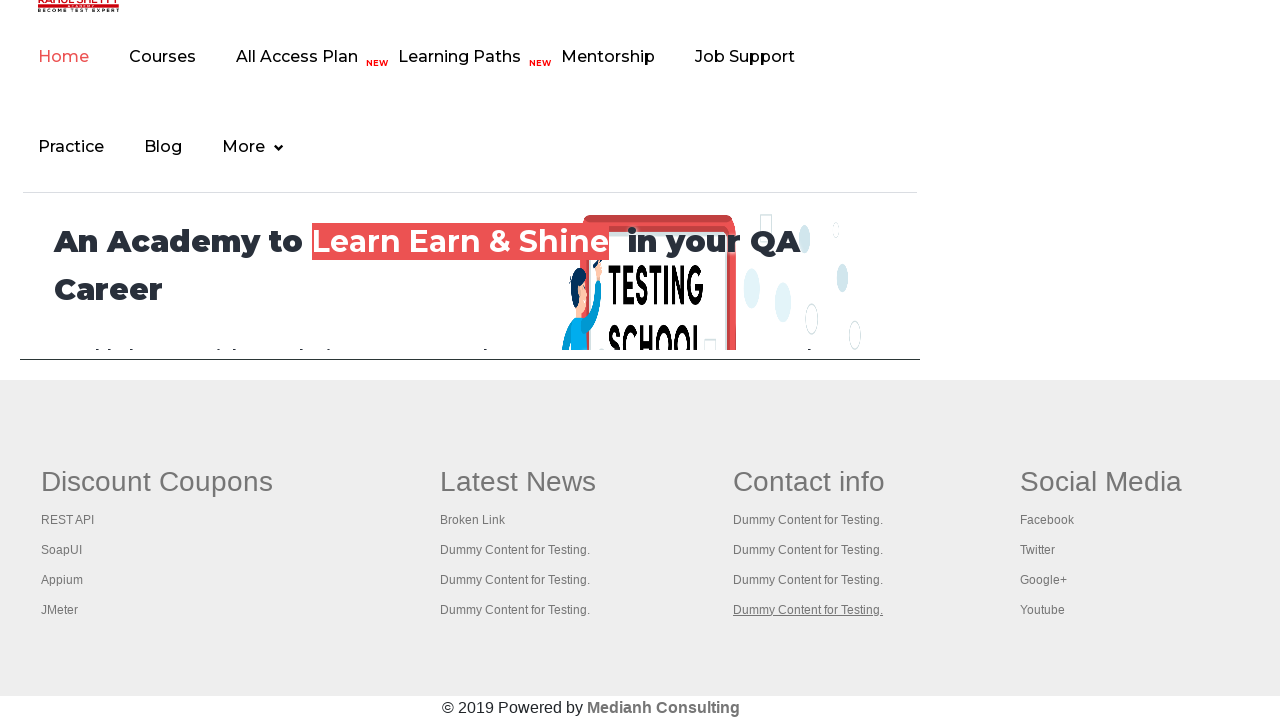

Opened footer link 13 in new tab using Ctrl+Click at (1047, 520) on xpath=//table[@class='gf-t']/tbody/tr/td/ul >> xpath=//li[@class='gf-li']/a >> n
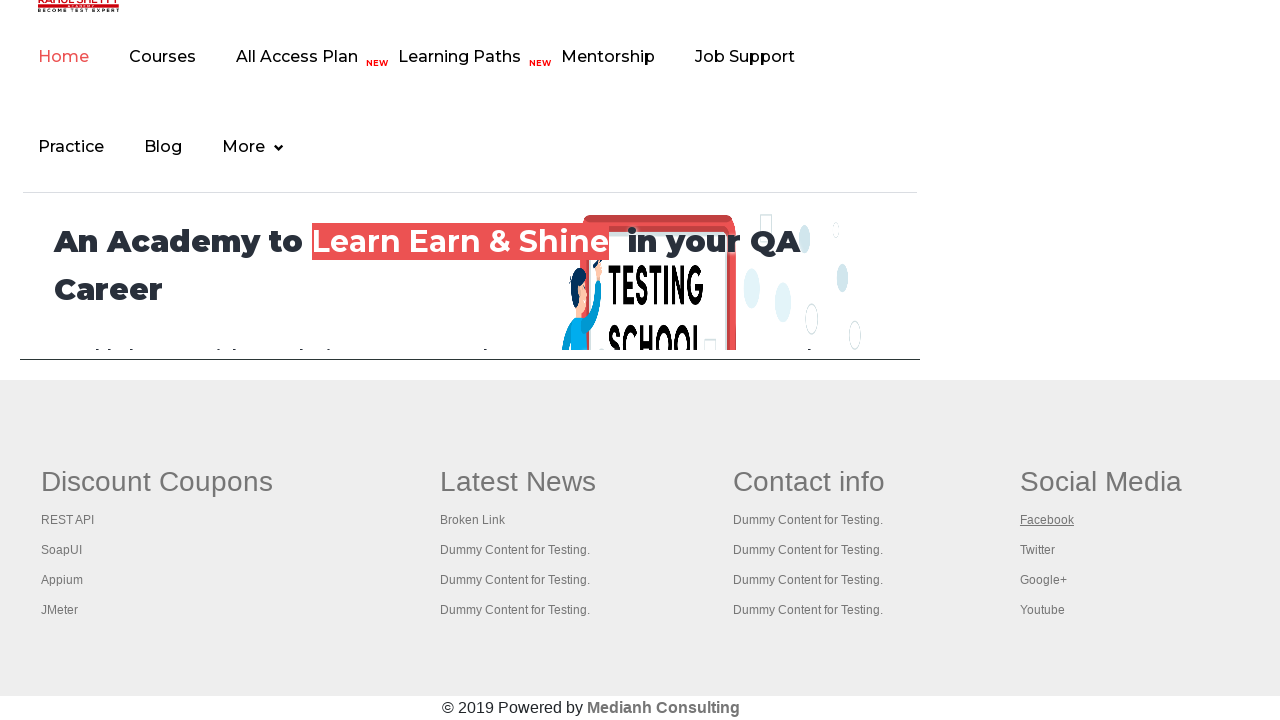

Opened footer link 14 in new tab using Ctrl+Click at (1037, 550) on xpath=//table[@class='gf-t']/tbody/tr/td/ul >> xpath=//li[@class='gf-li']/a >> n
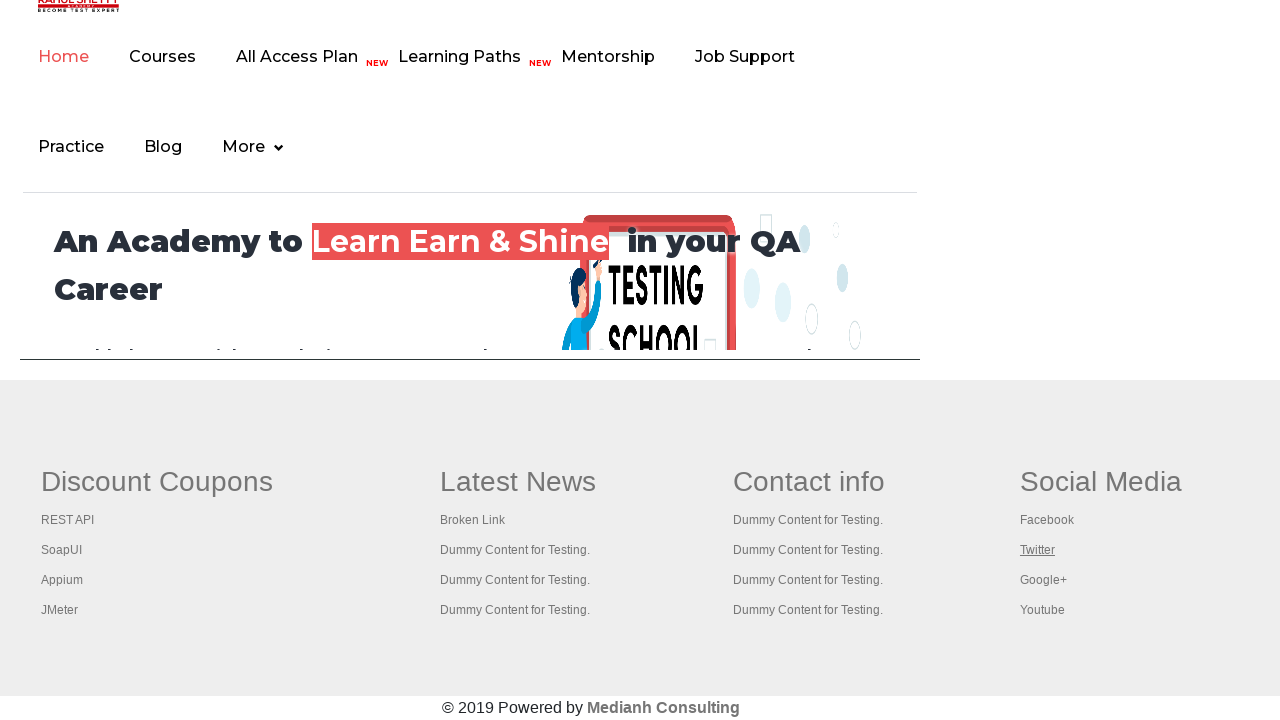

Opened footer link 15 in new tab using Ctrl+Click at (1043, 580) on xpath=//table[@class='gf-t']/tbody/tr/td/ul >> xpath=//li[@class='gf-li']/a >> n
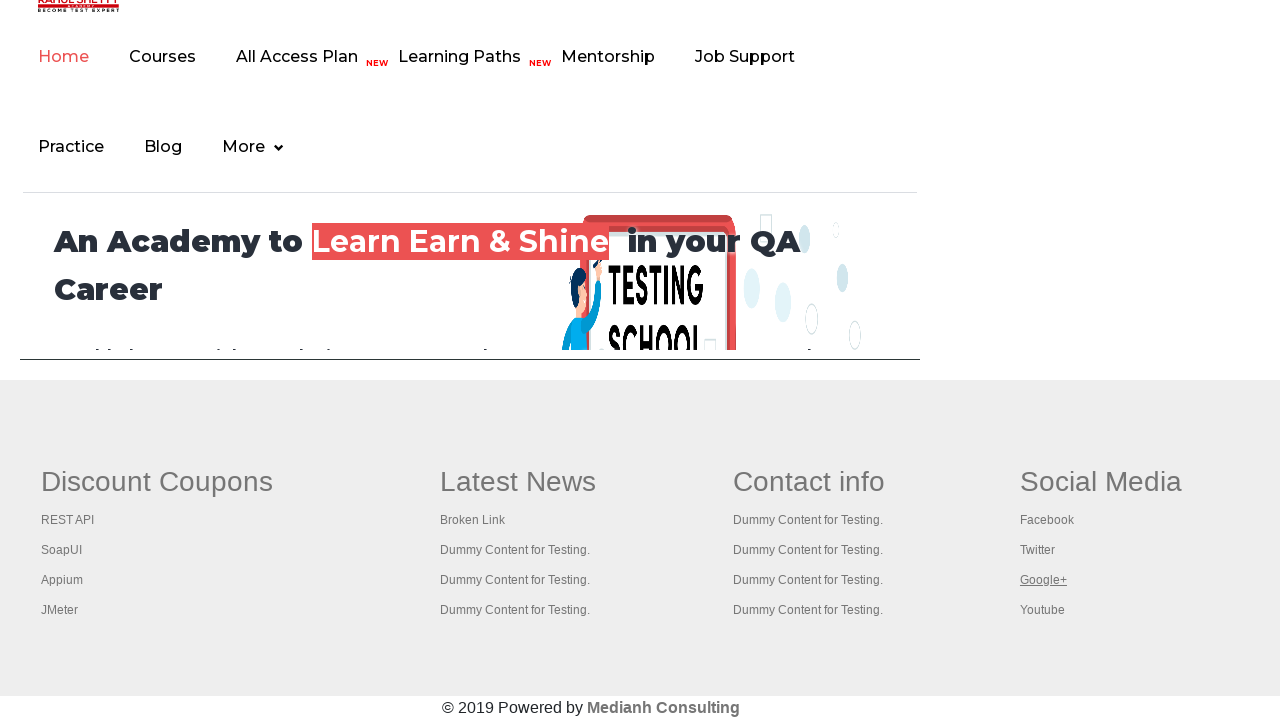

Waited 2 seconds for all new tabs to load
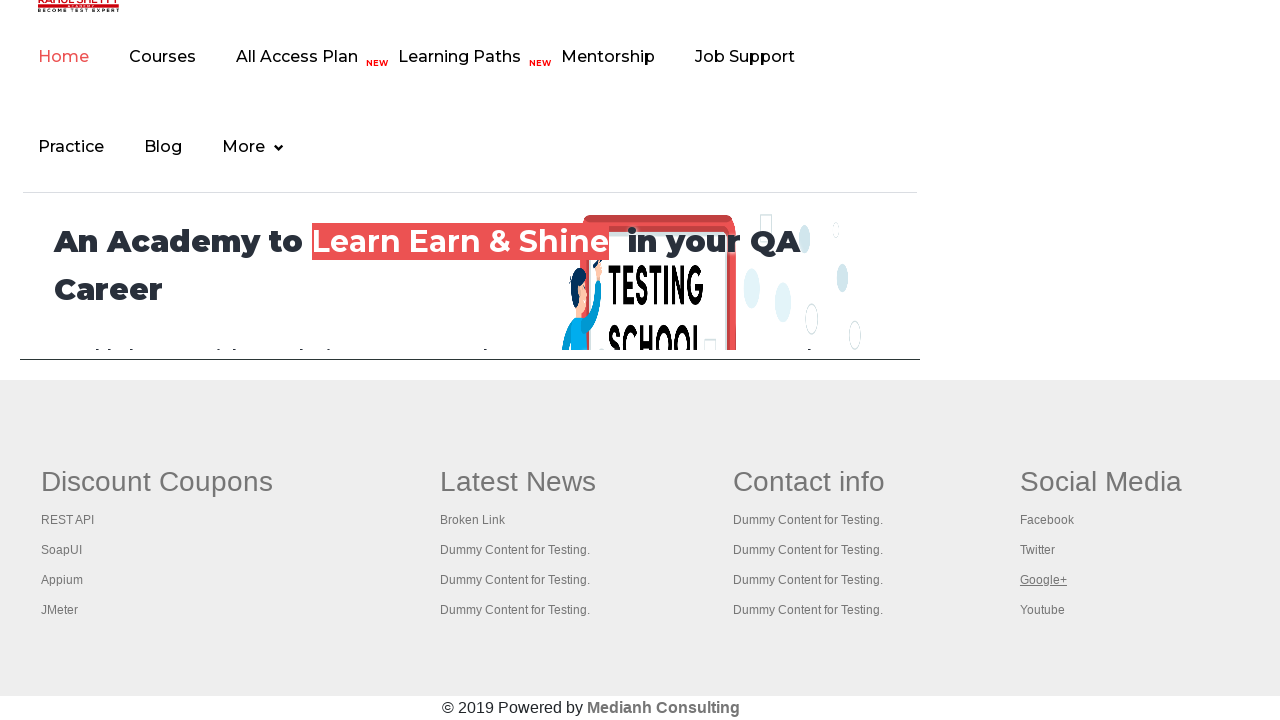

Retrieved all 16 open browser windows/tabs
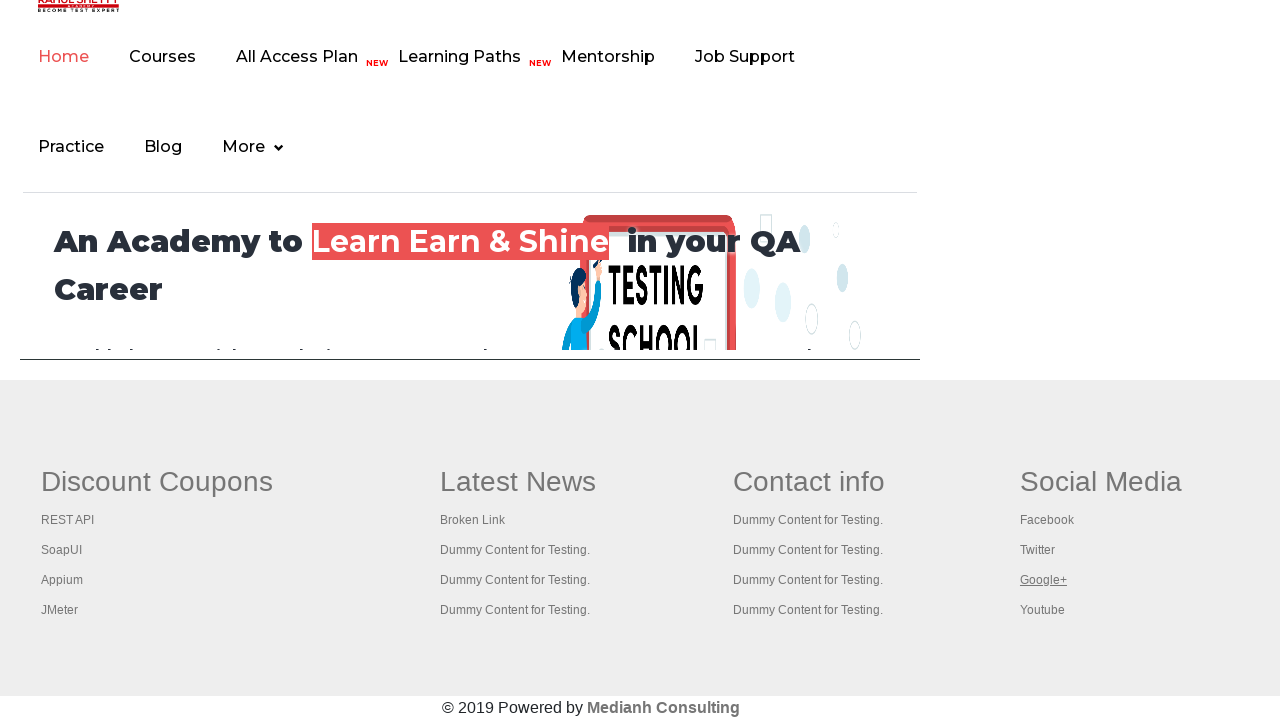

Printed title of tab: Practice Page
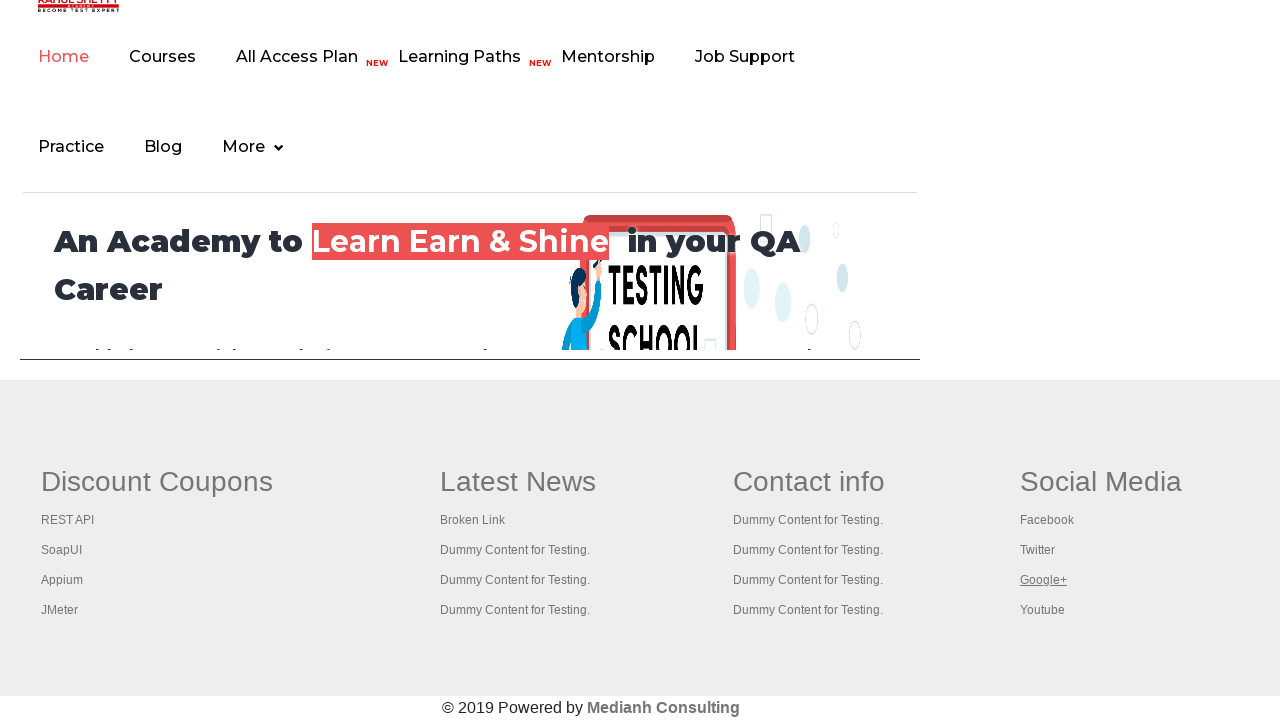

Printed title of tab: REST API Tutorial
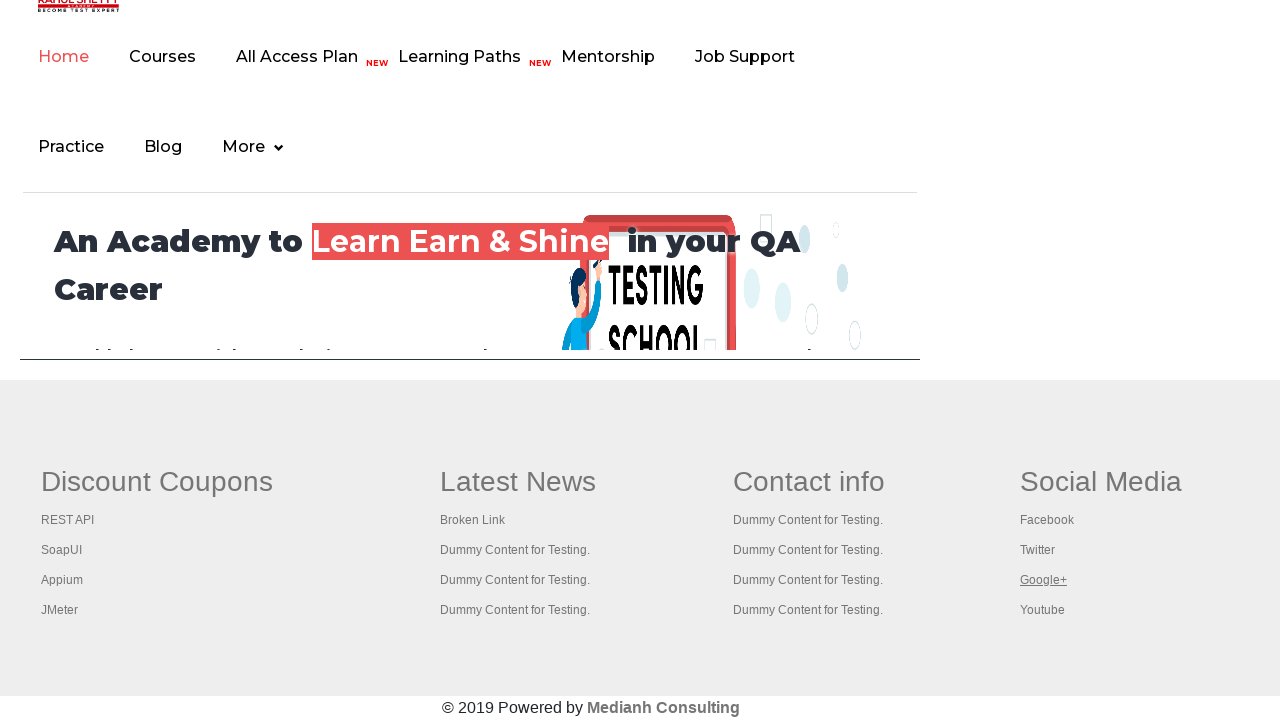

Printed title of tab: The World’s Most Popular API Testing Tool | SoapUI
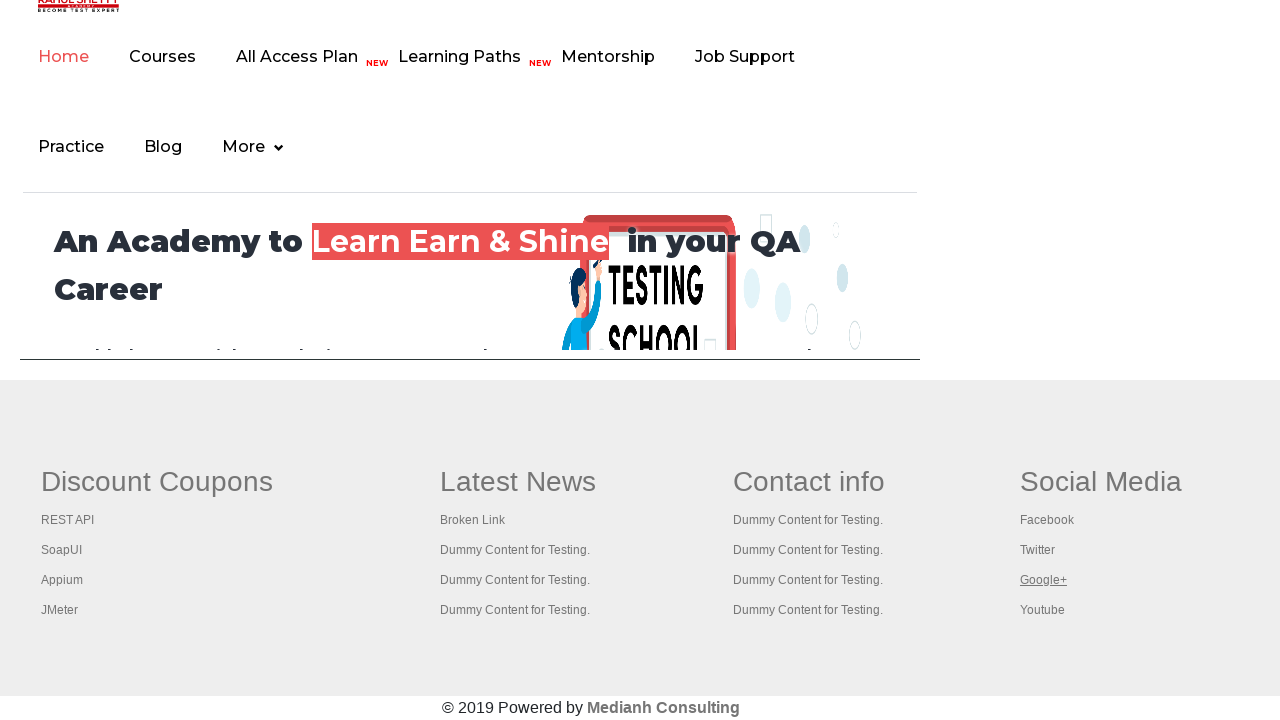

Printed title of tab: Appium tutorial for Mobile Apps testing | RahulShetty Academy | Rahul
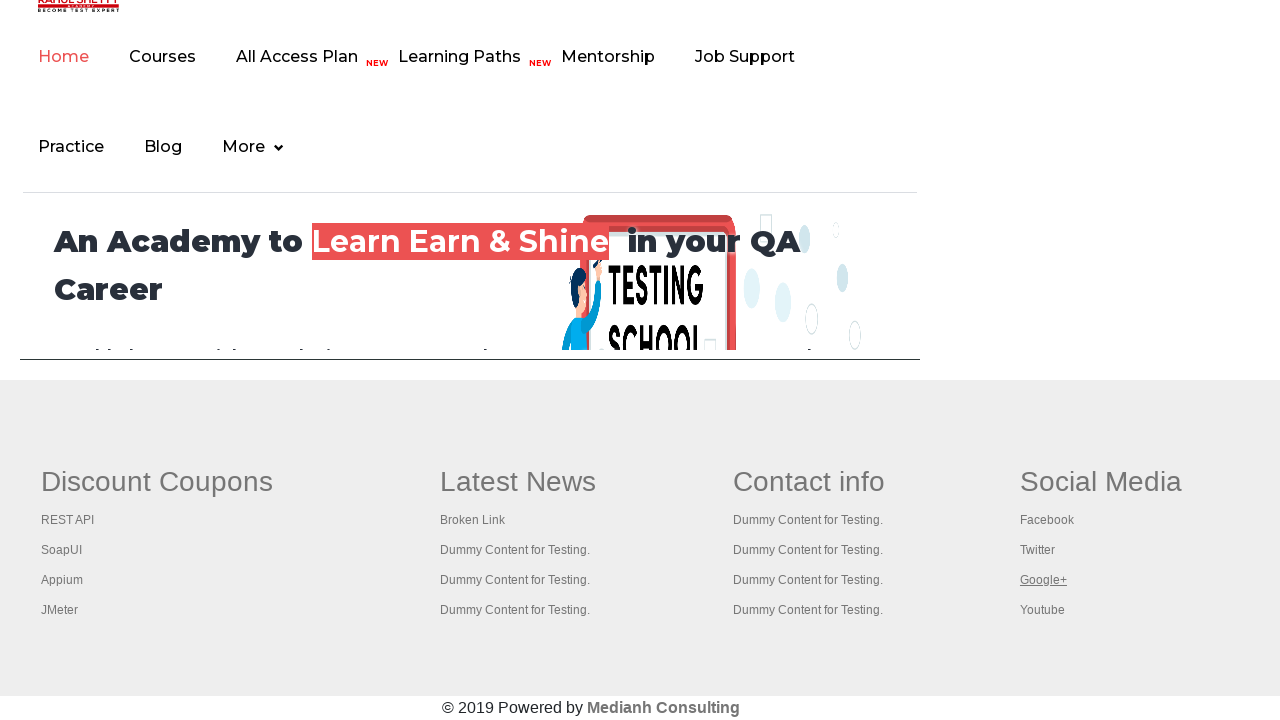

Printed title of tab: Apache JMeter - Apache JMeter™
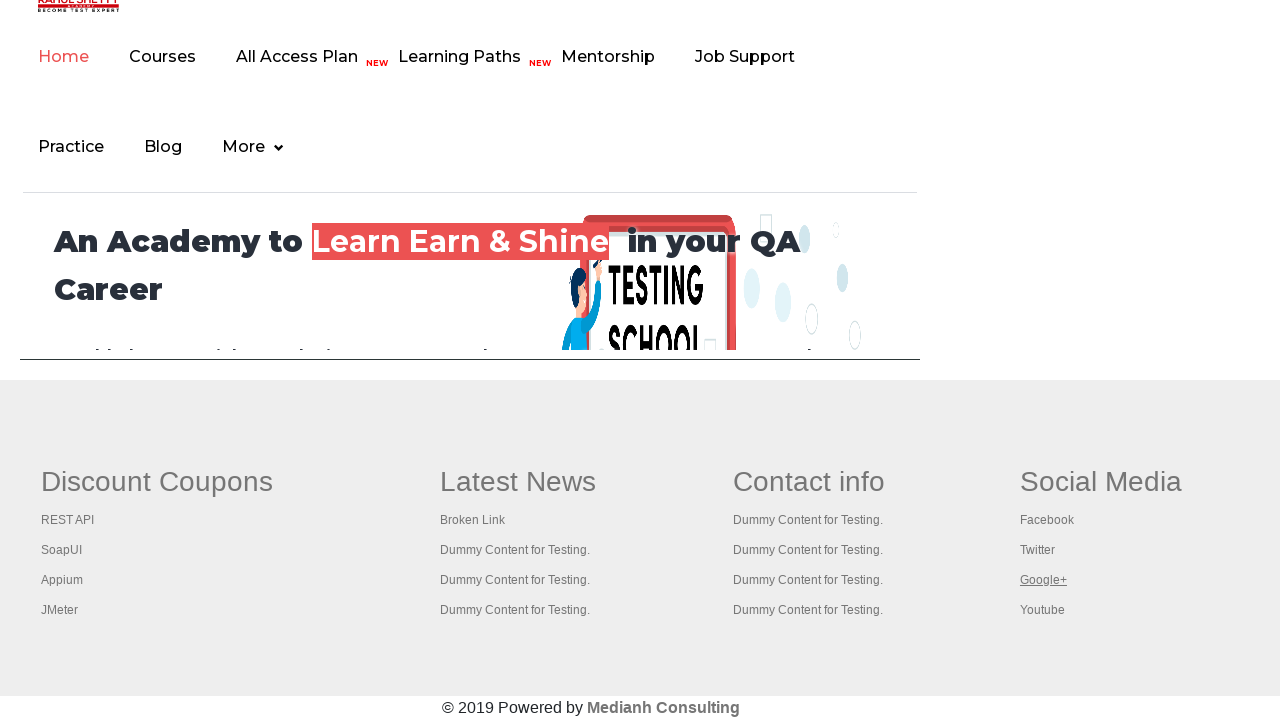

Printed title of tab: 
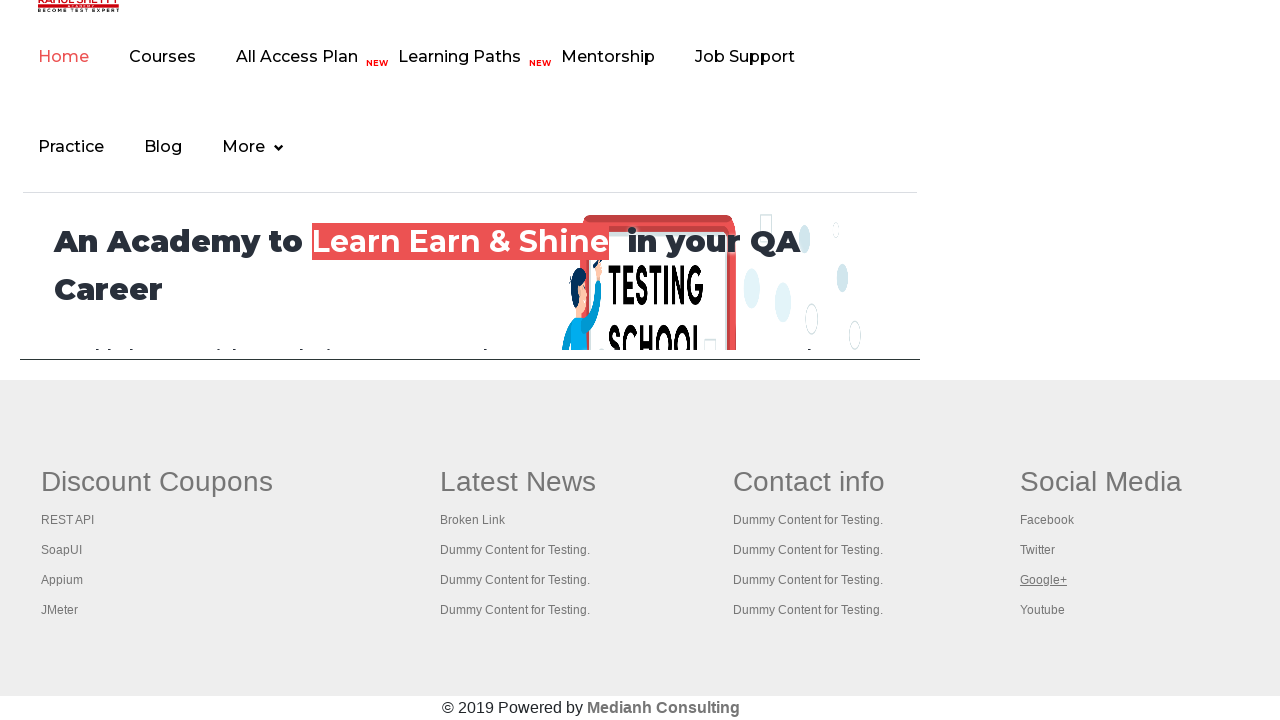

Printed title of tab: Practice Page
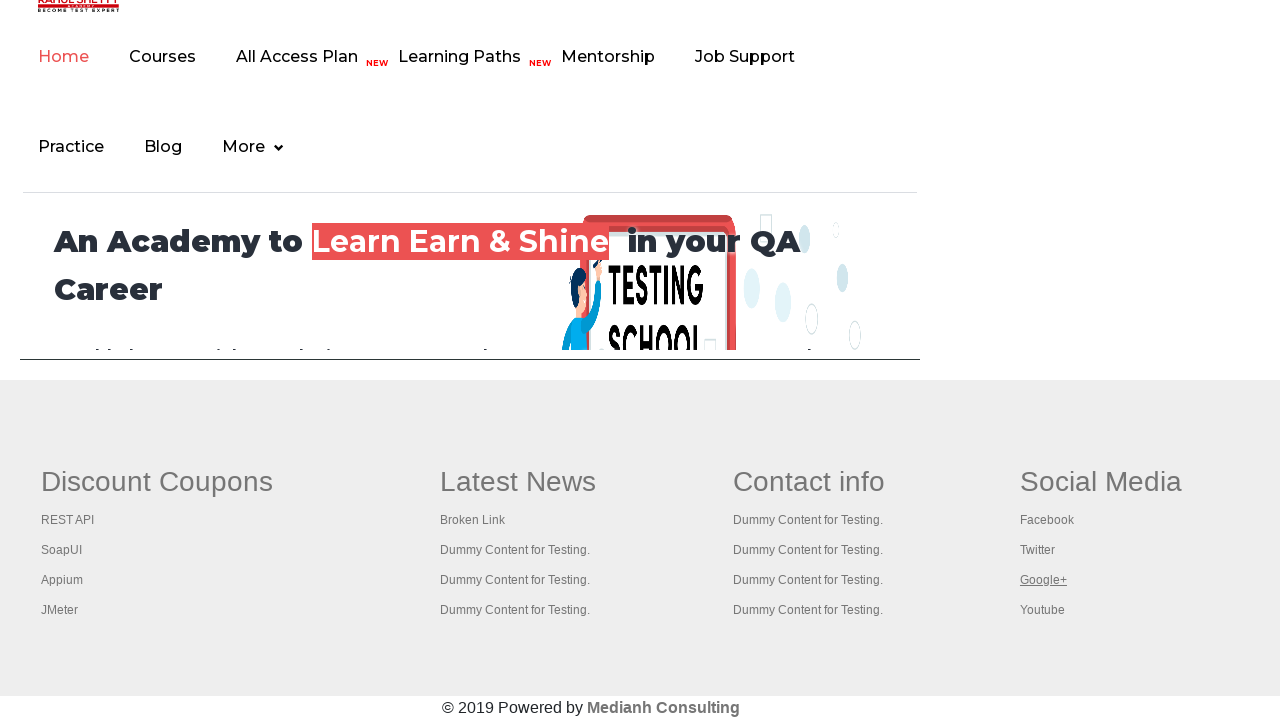

Printed title of tab: Practice Page
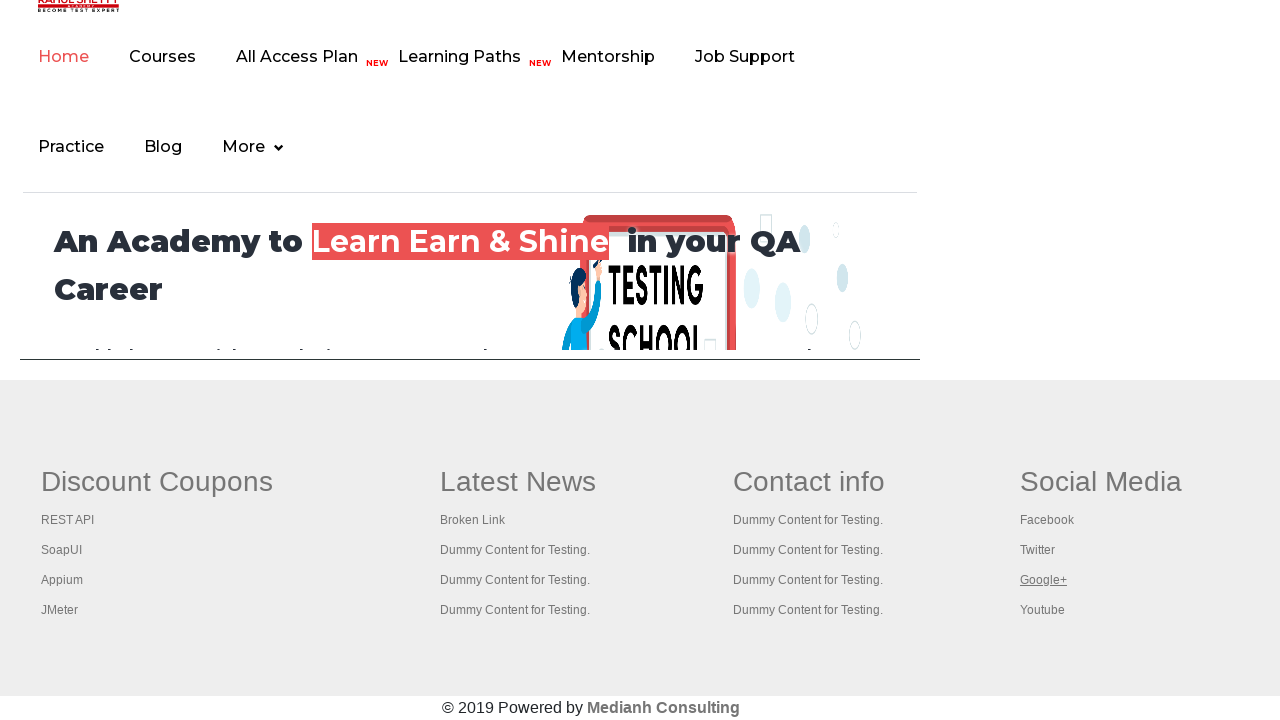

Printed title of tab: Practice Page
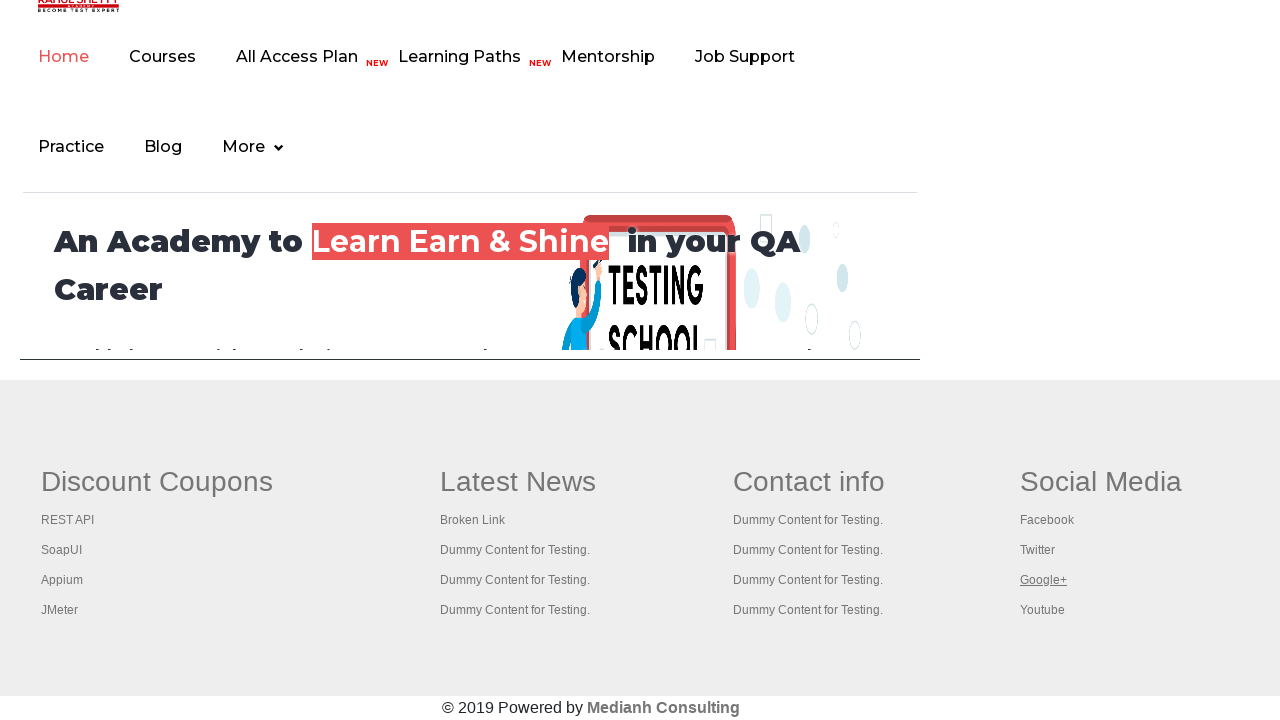

Printed title of tab: Practice Page
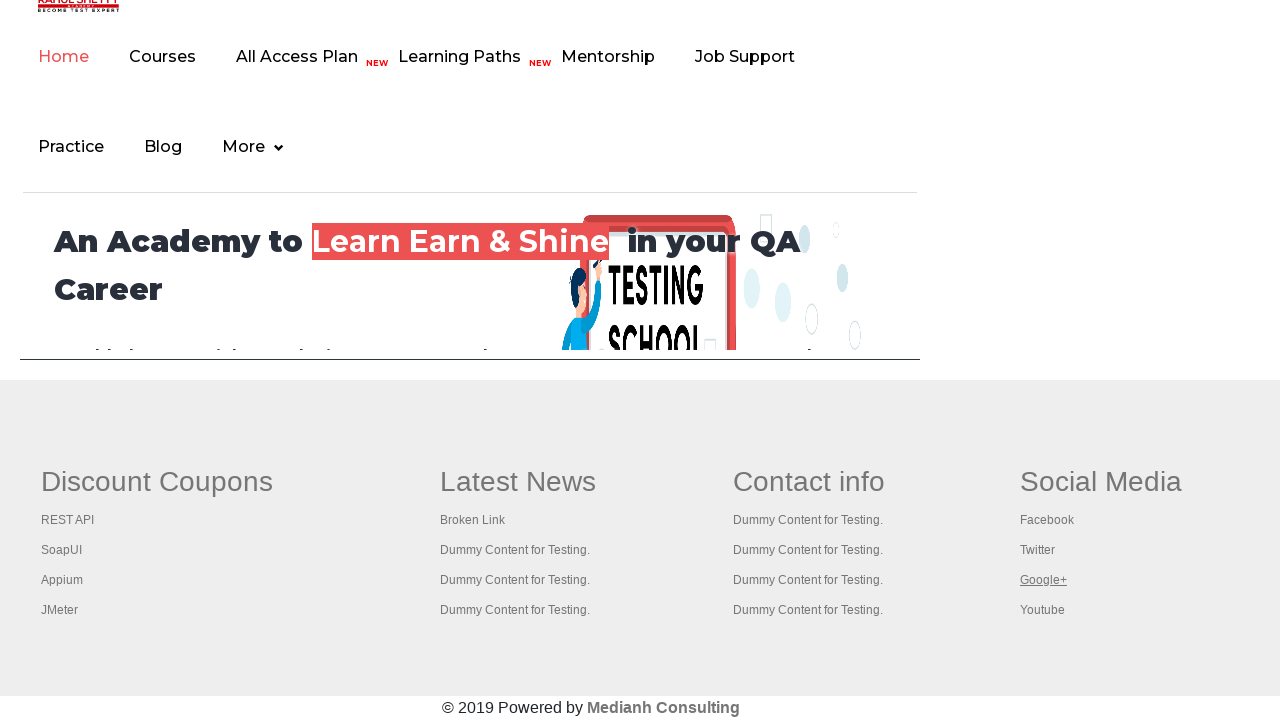

Printed title of tab: Practice Page
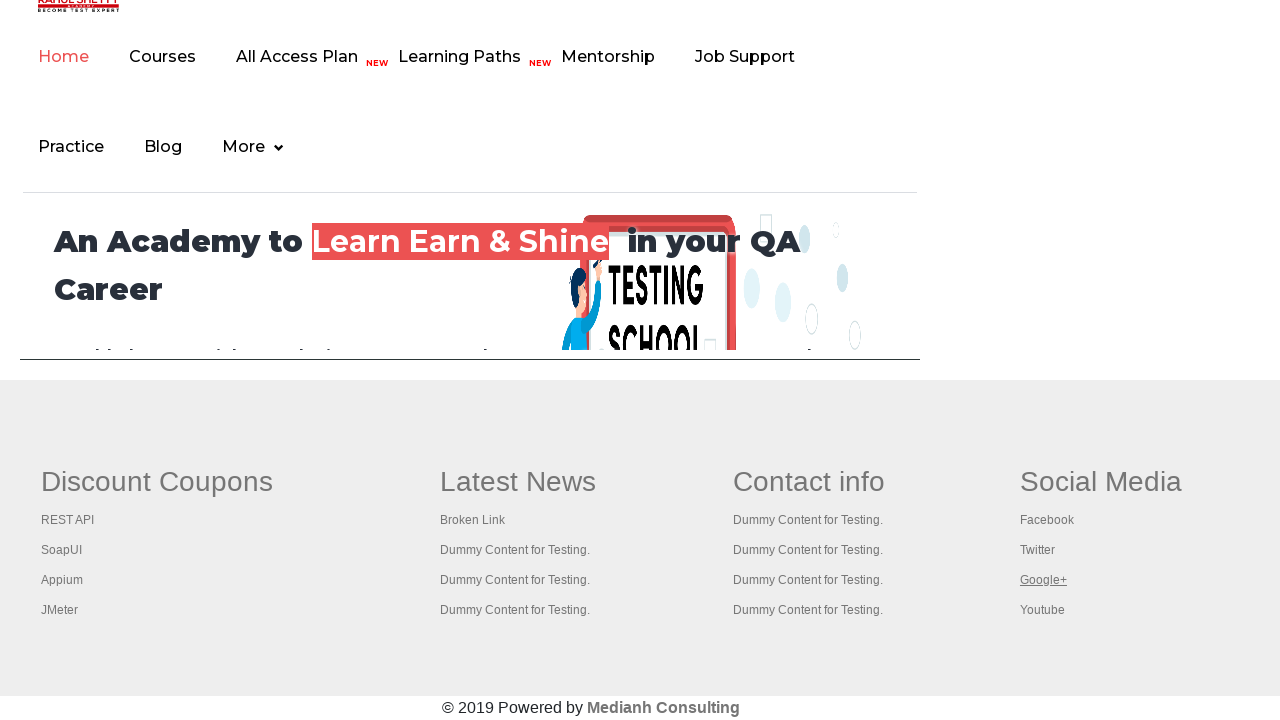

Printed title of tab: Practice Page
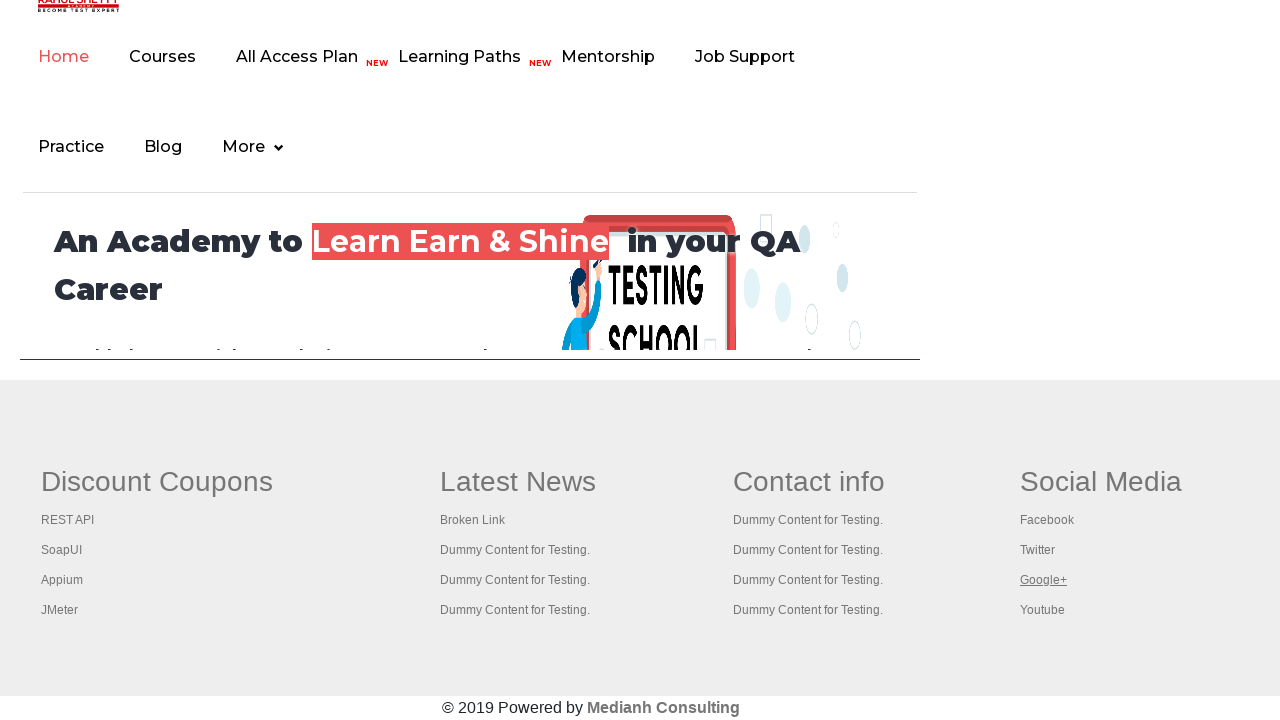

Printed title of tab: Practice Page
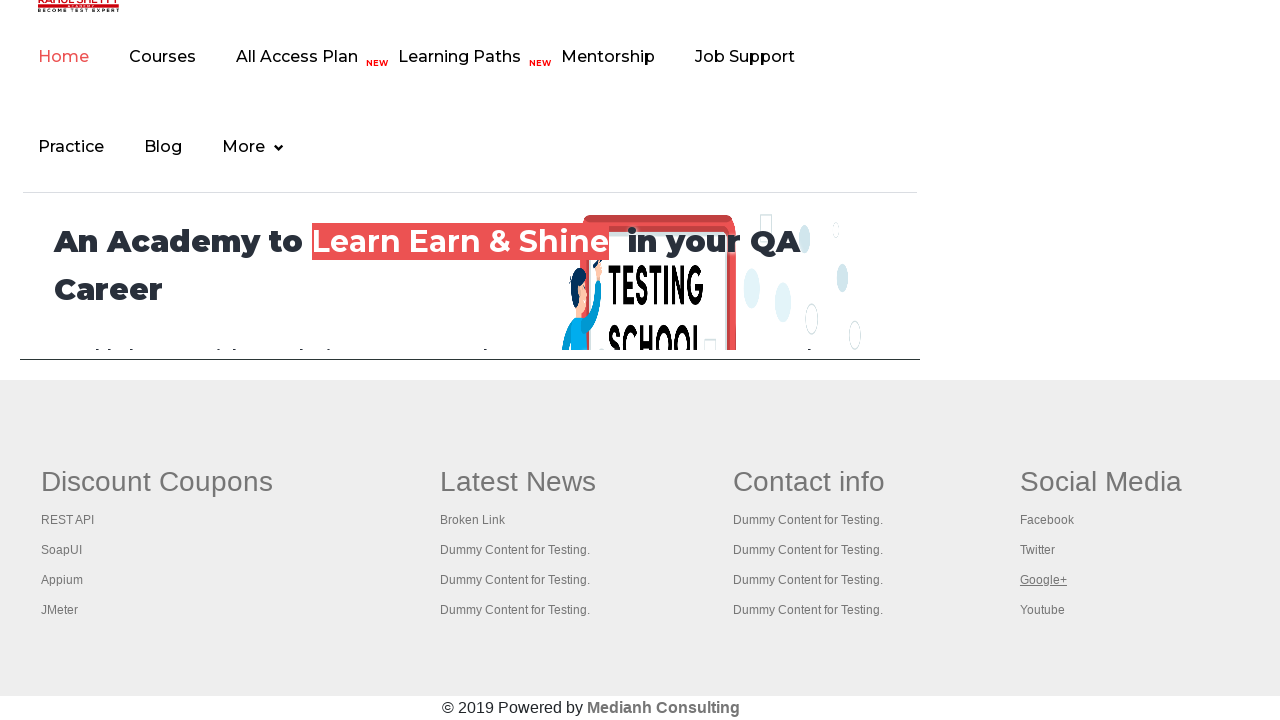

Printed title of tab: Practice Page
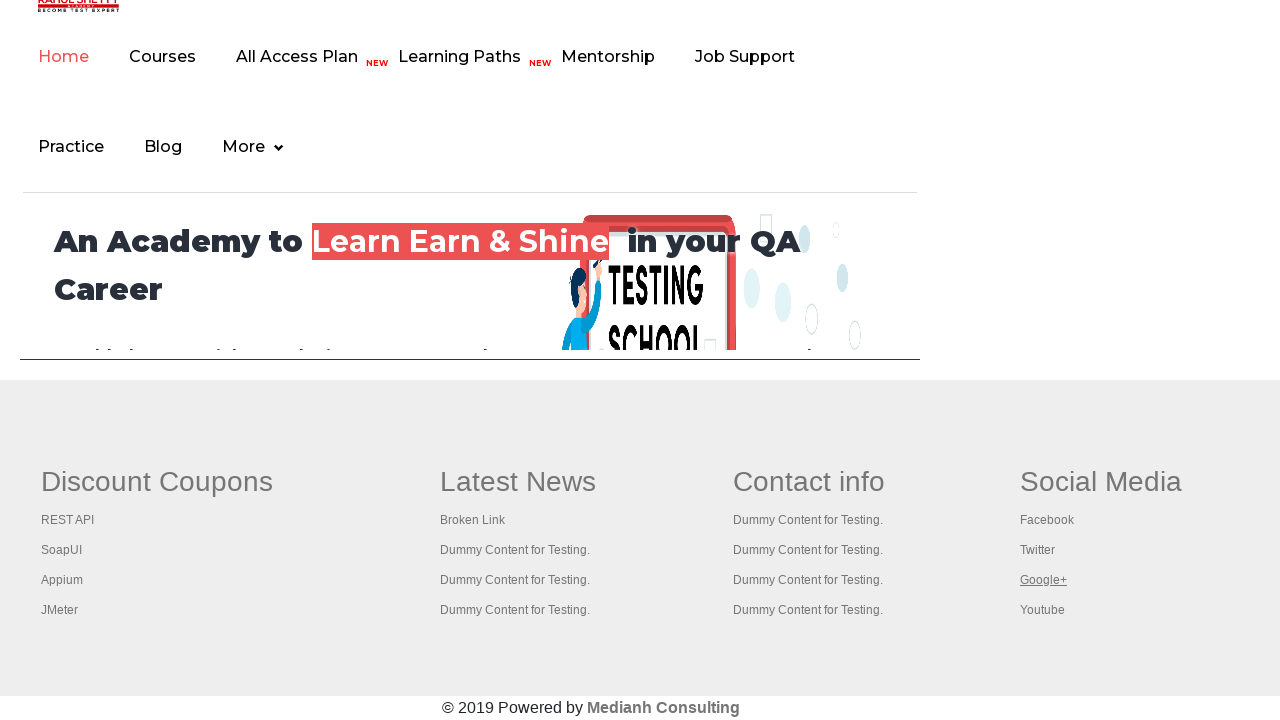

Printed title of tab: Practice Page
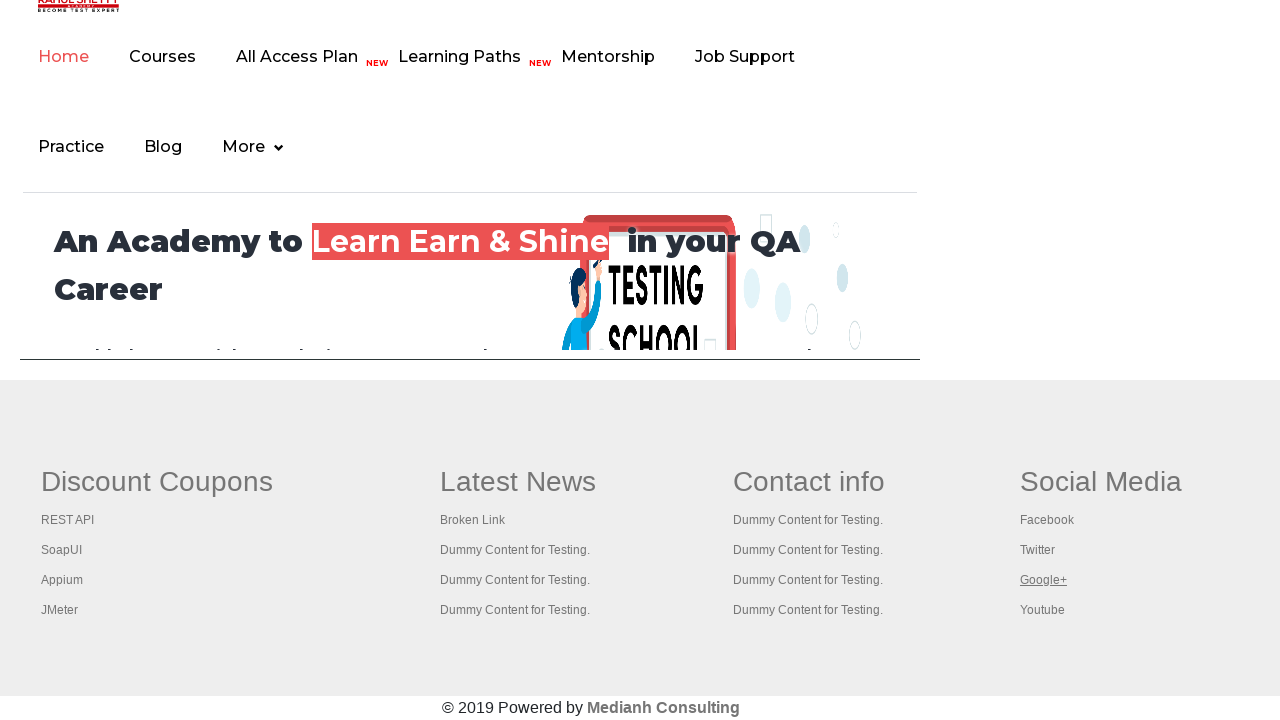

Printed title of tab: Practice Page
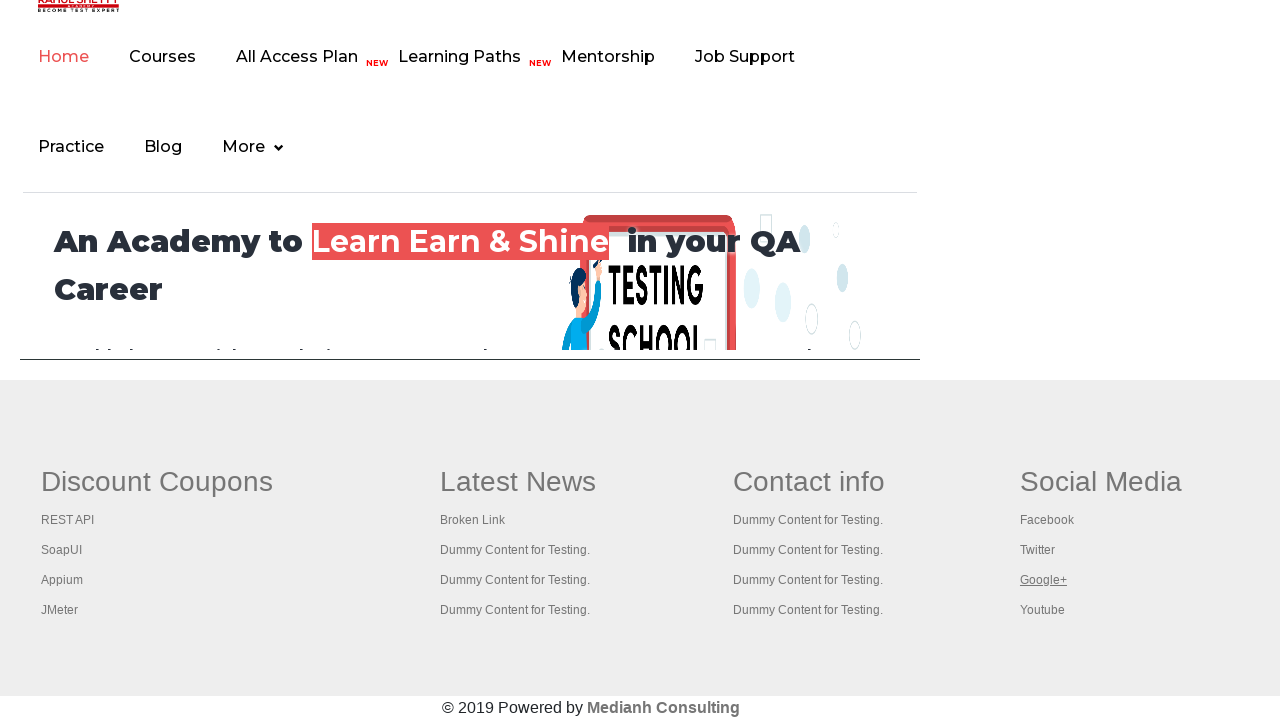

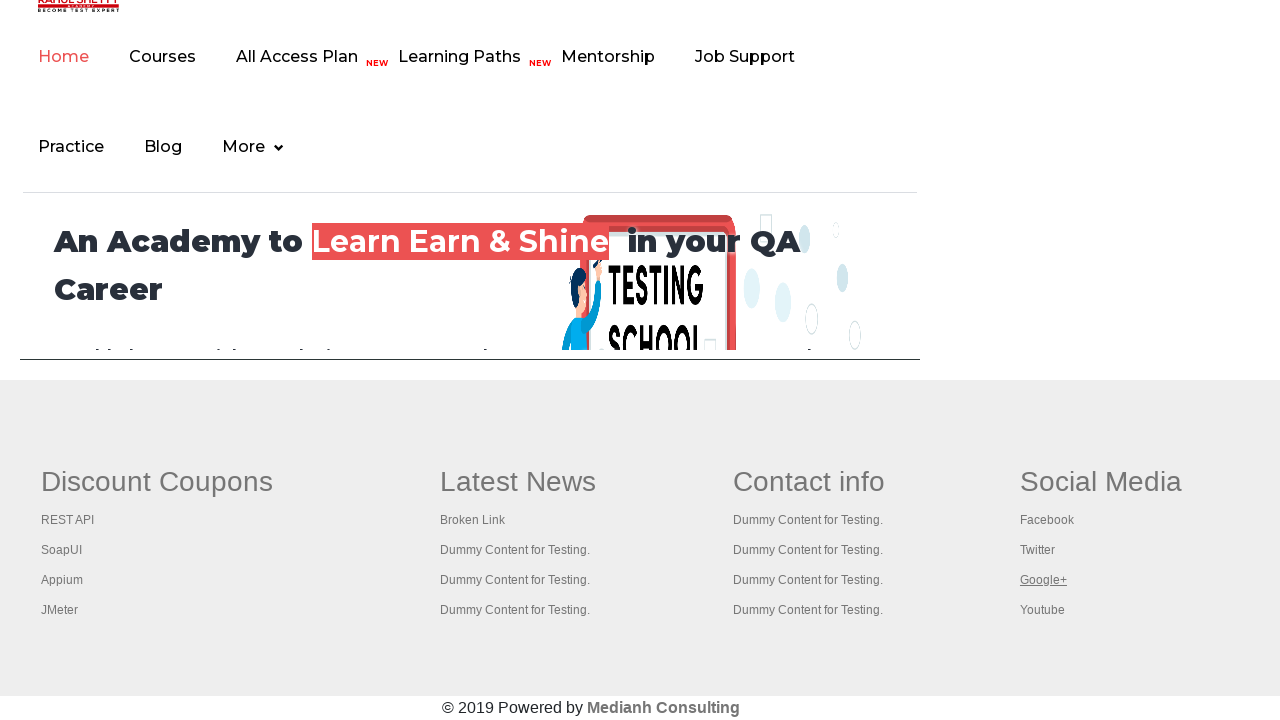